Tests dynamic table pagination by iterating through all pages, clicking checkboxes in each row, and collecting price data from a product table

Starting URL: https://testautomationpractice.blogspot.com

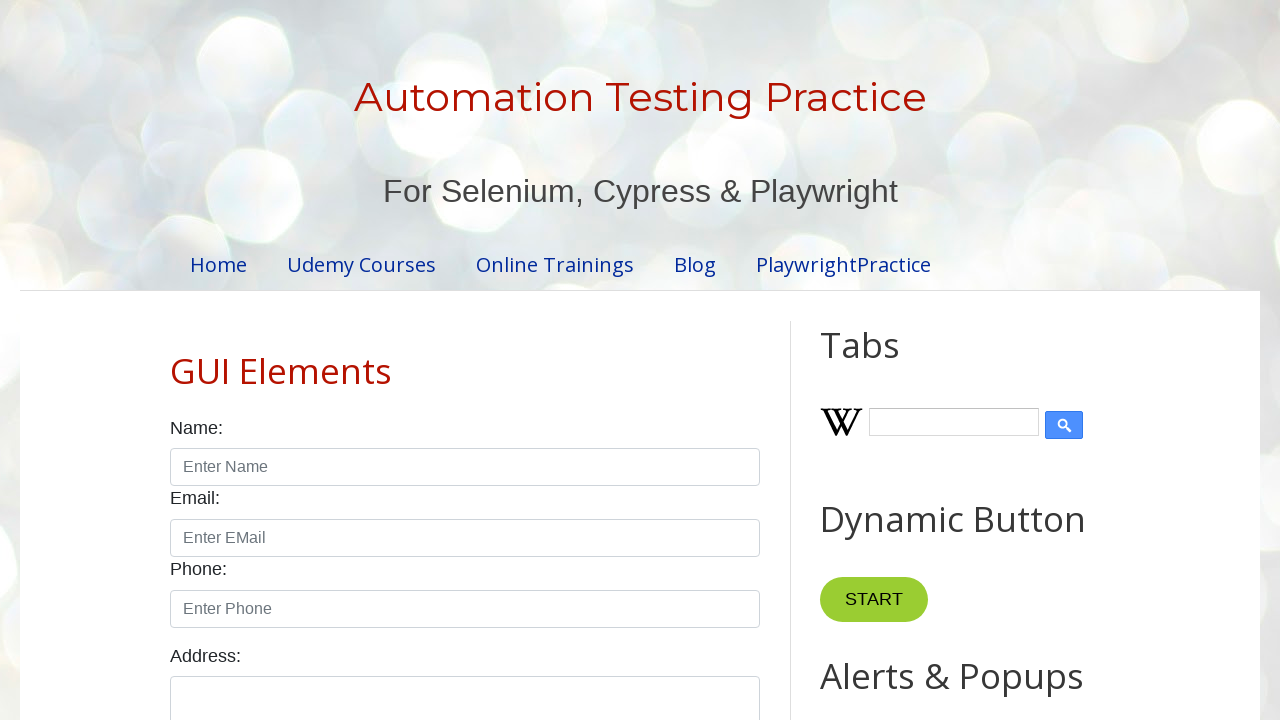

Pagination element loaded
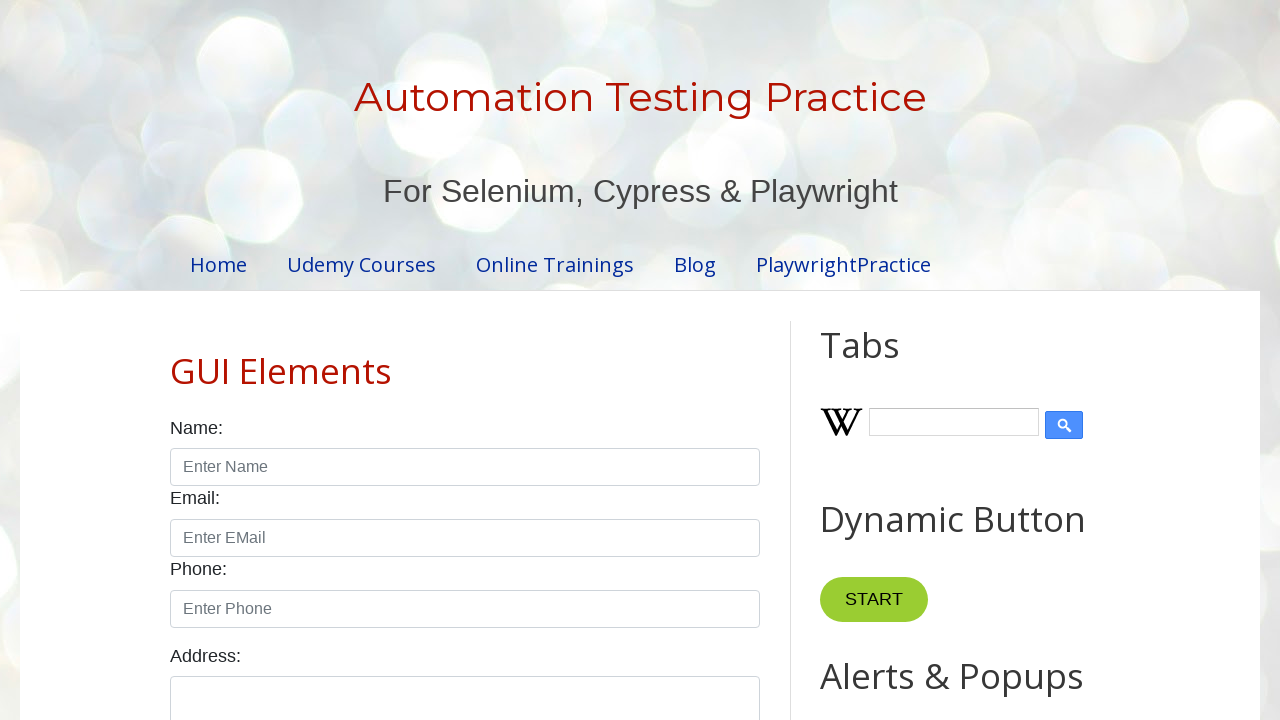

Product table loaded
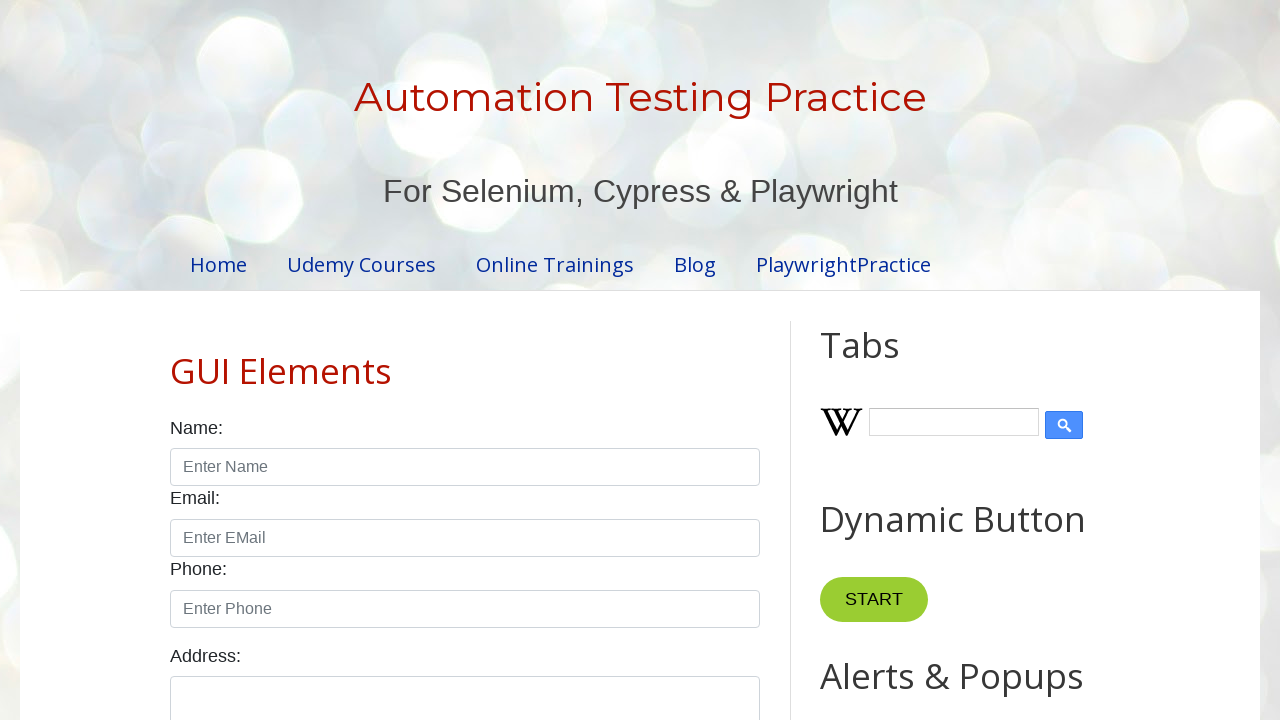

Retrieved all pagination links
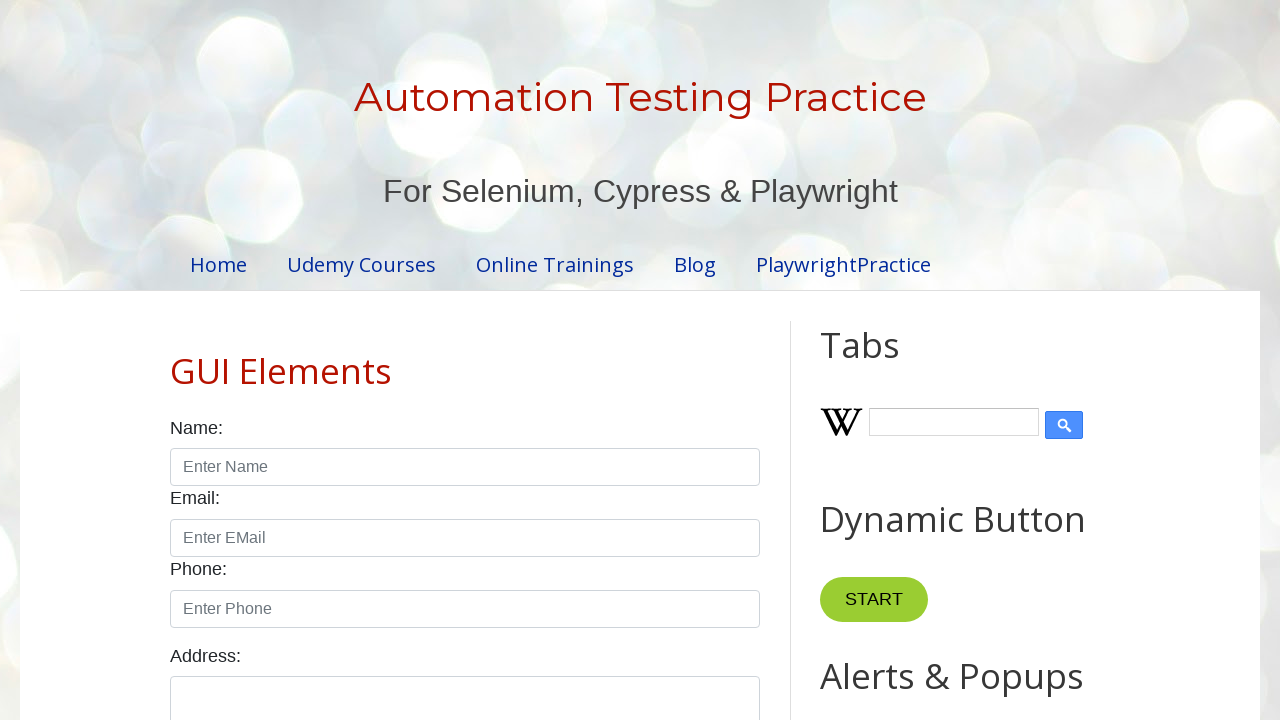

Retrieved all rows from current page (total: 5 rows)
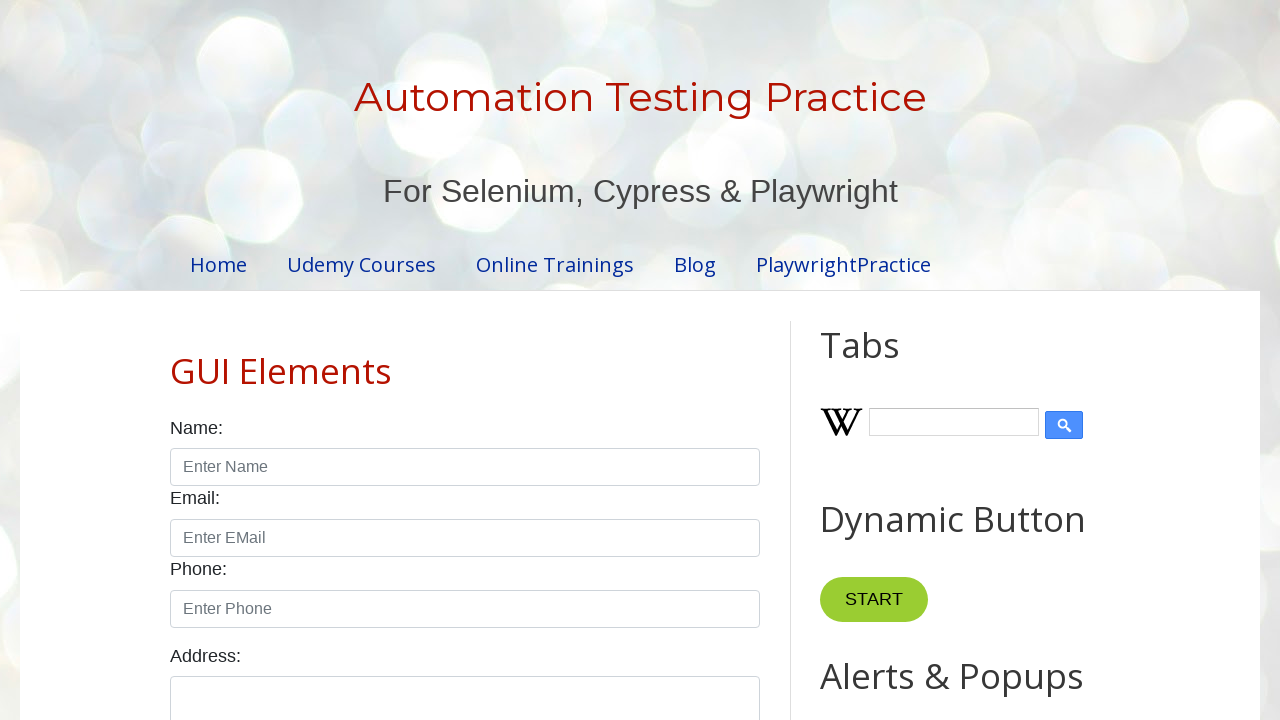

Clicked checkbox in row 1 at (651, 361) on //table[@id='productTable']/tbody/tr[1]/td[4]/input
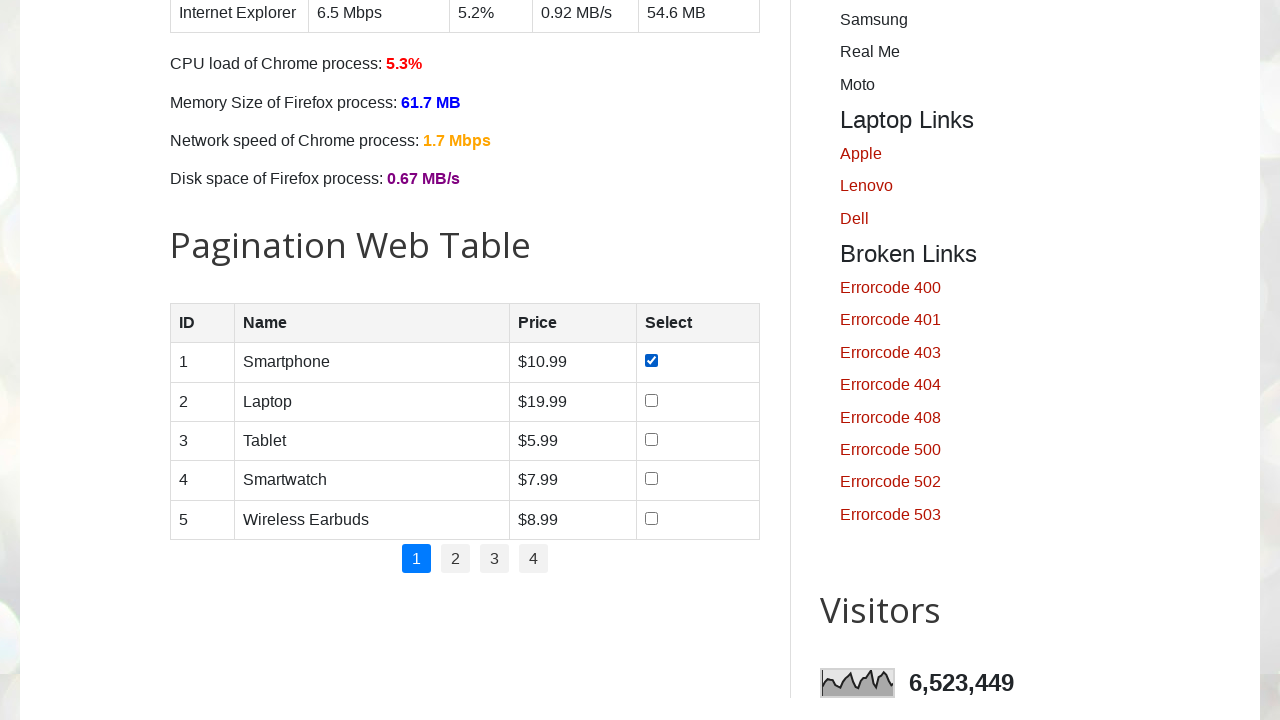

Waited 200ms for updates after clicking row 1 checkbox
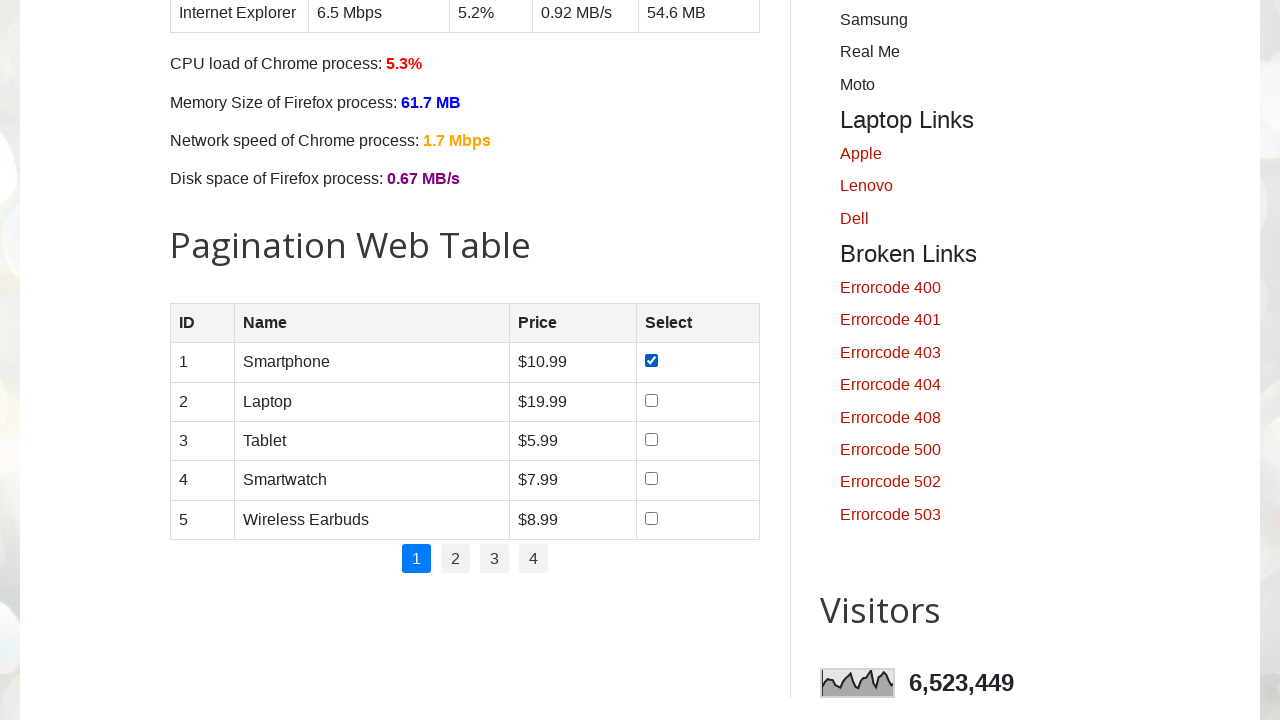

Clicked checkbox in row 2 at (651, 400) on //table[@id='productTable']/tbody/tr[2]/td[4]/input
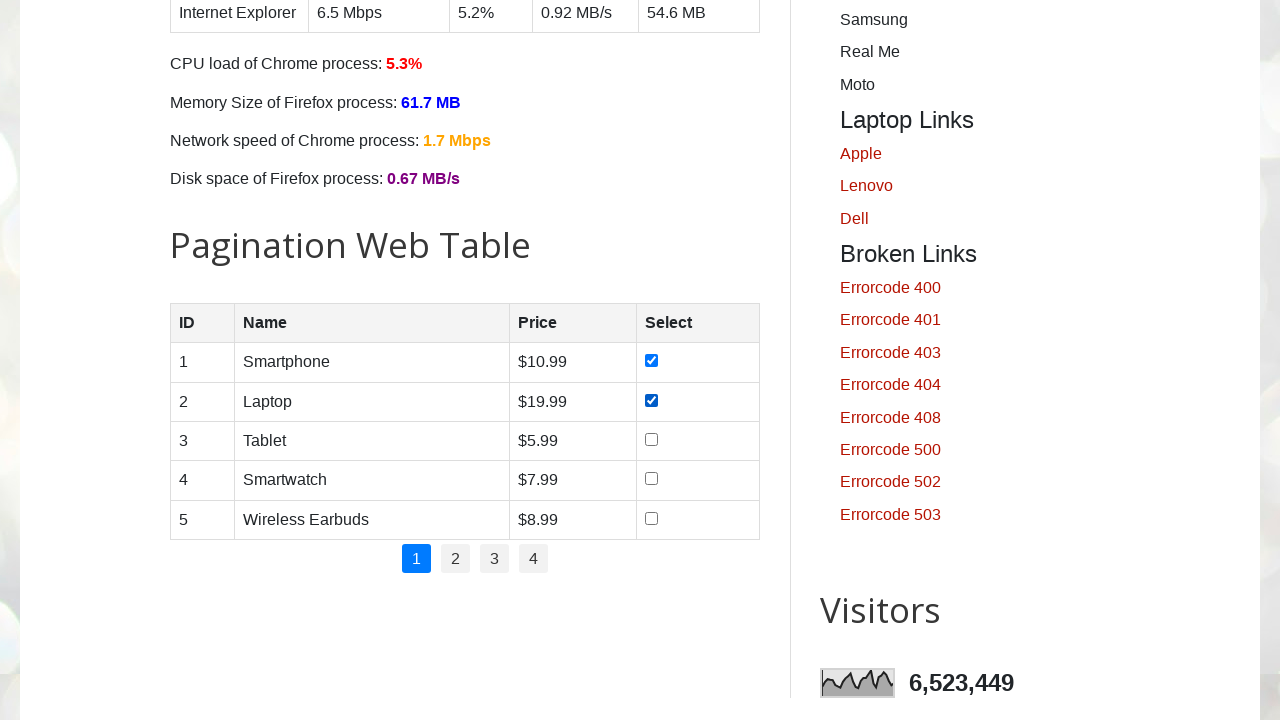

Waited 200ms for updates after clicking row 2 checkbox
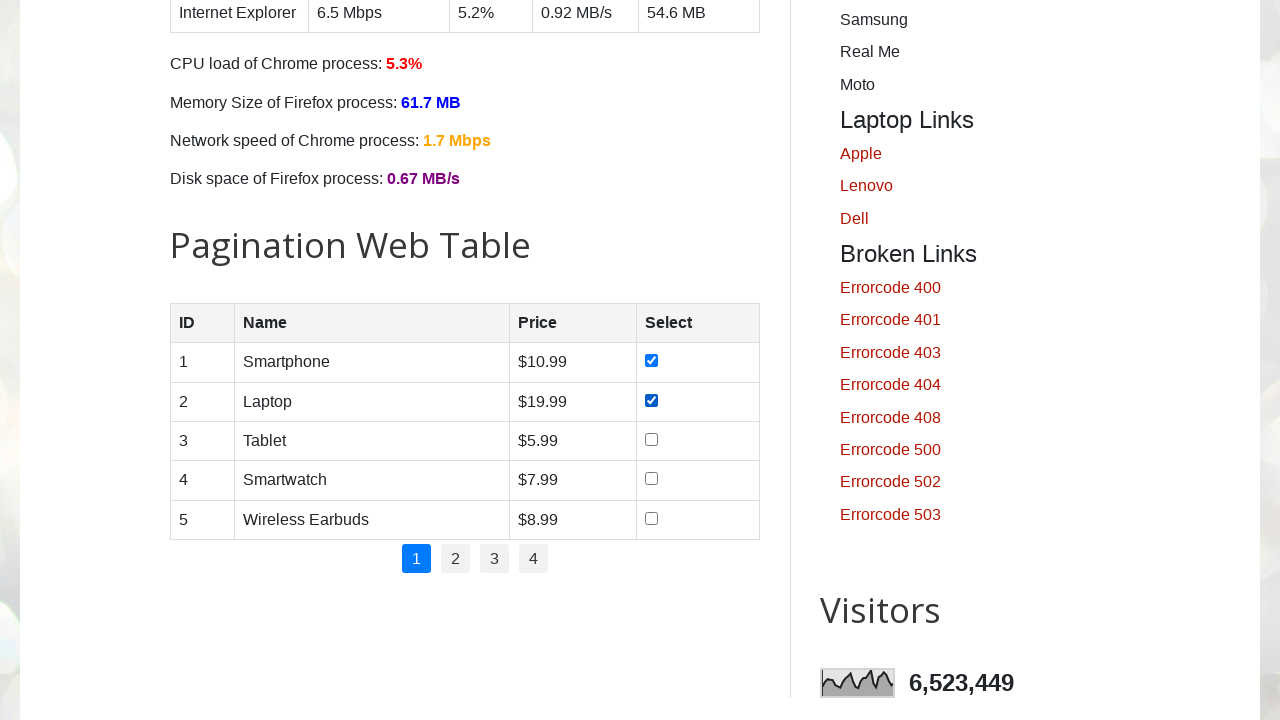

Clicked checkbox in row 3 at (651, 439) on //table[@id='productTable']/tbody/tr[3]/td[4]/input
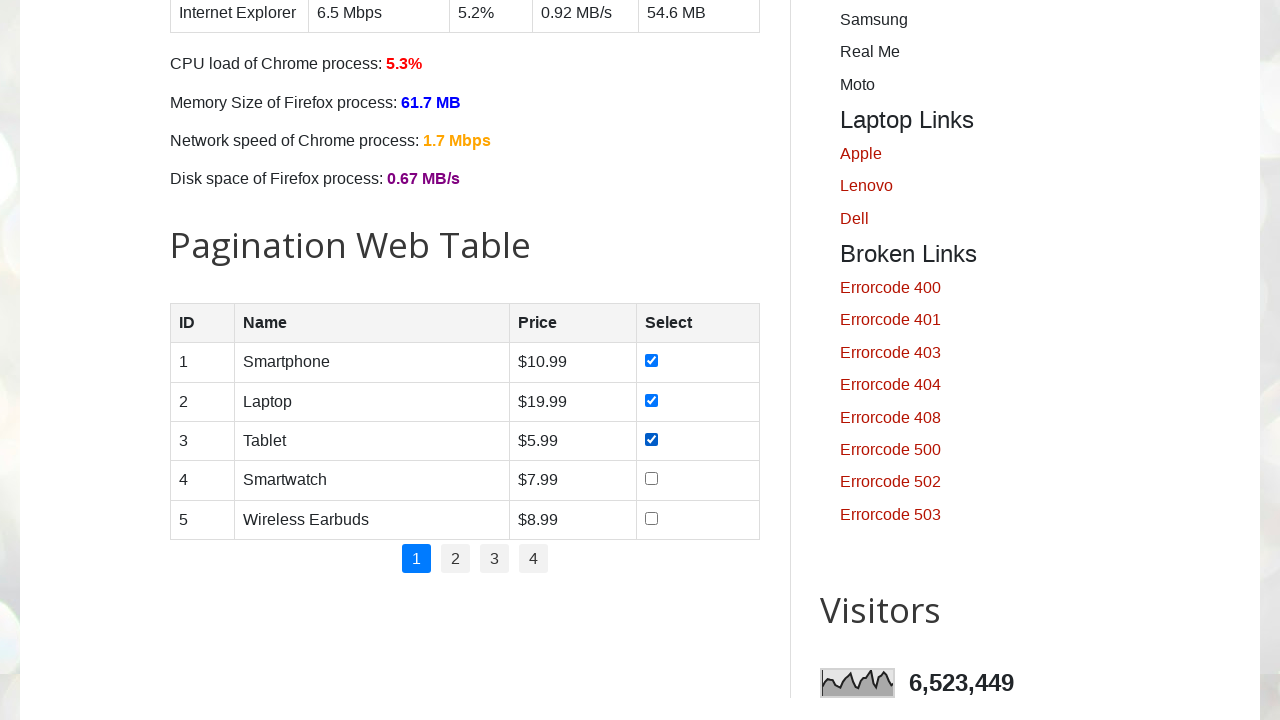

Waited 200ms for updates after clicking row 3 checkbox
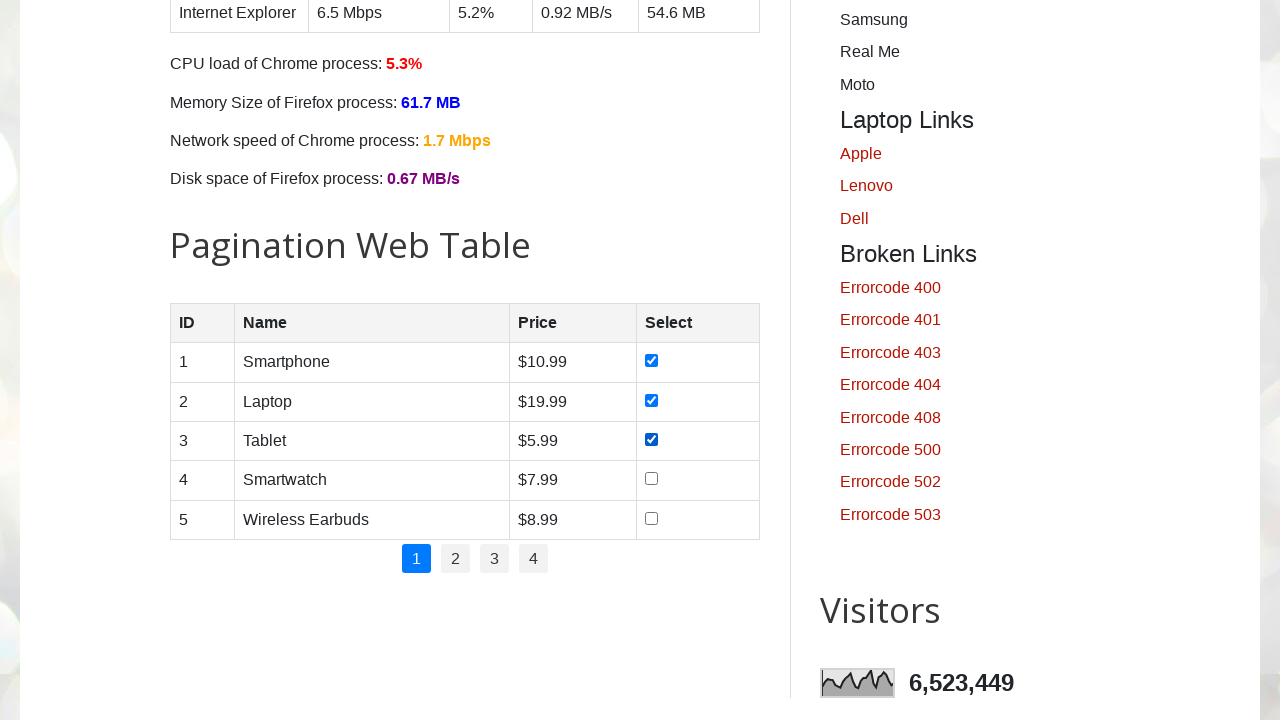

Clicked checkbox in row 4 at (651, 479) on //table[@id='productTable']/tbody/tr[4]/td[4]/input
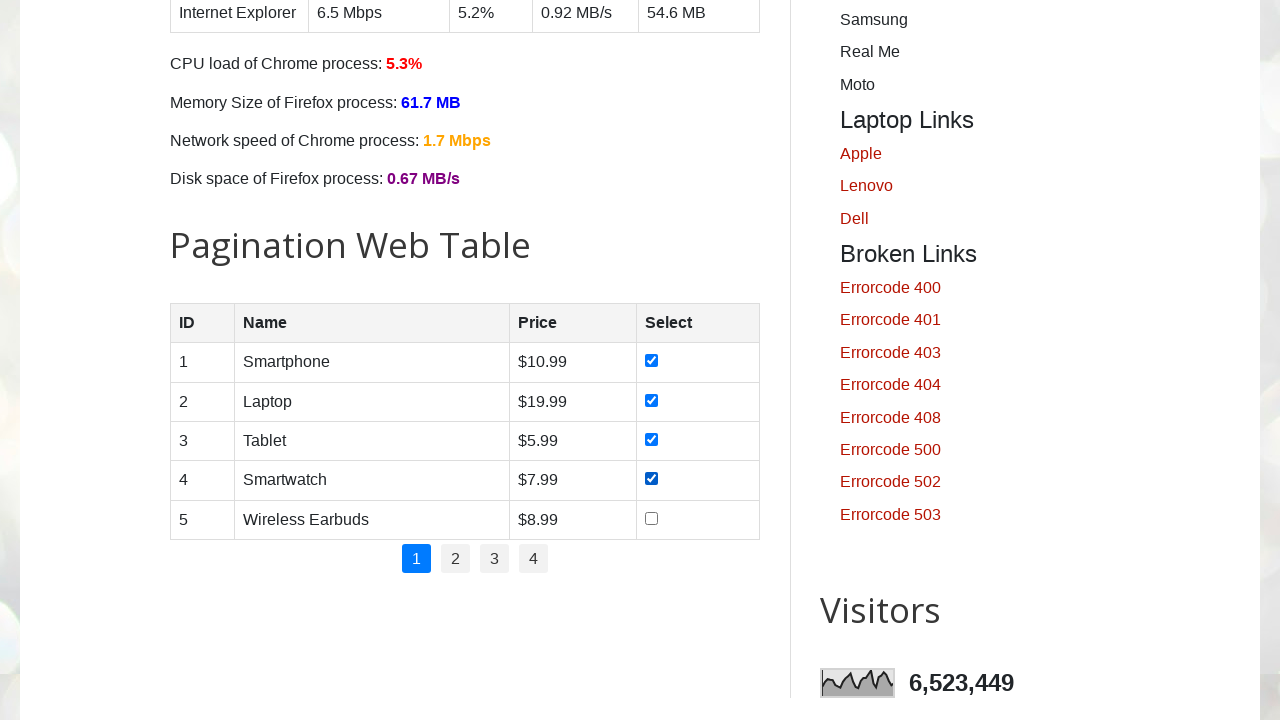

Waited 200ms for updates after clicking row 4 checkbox
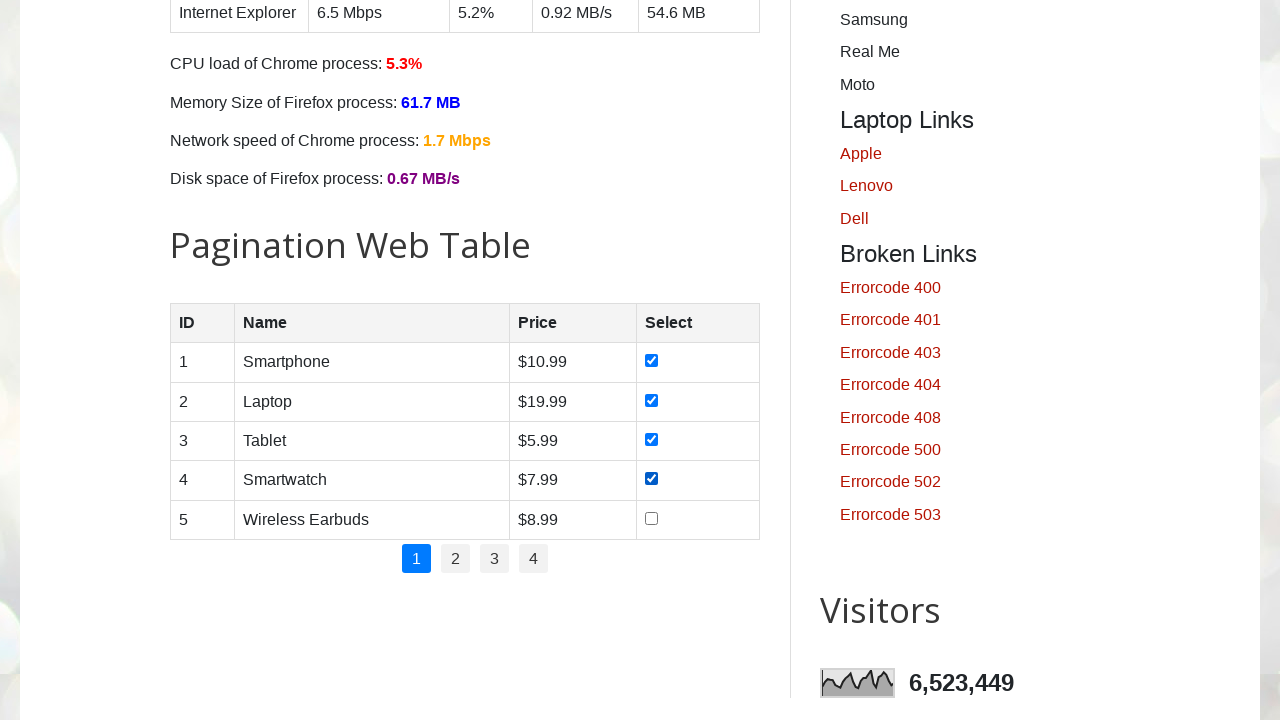

Clicked checkbox in row 5 at (651, 518) on //table[@id='productTable']/tbody/tr[5]/td[4]/input
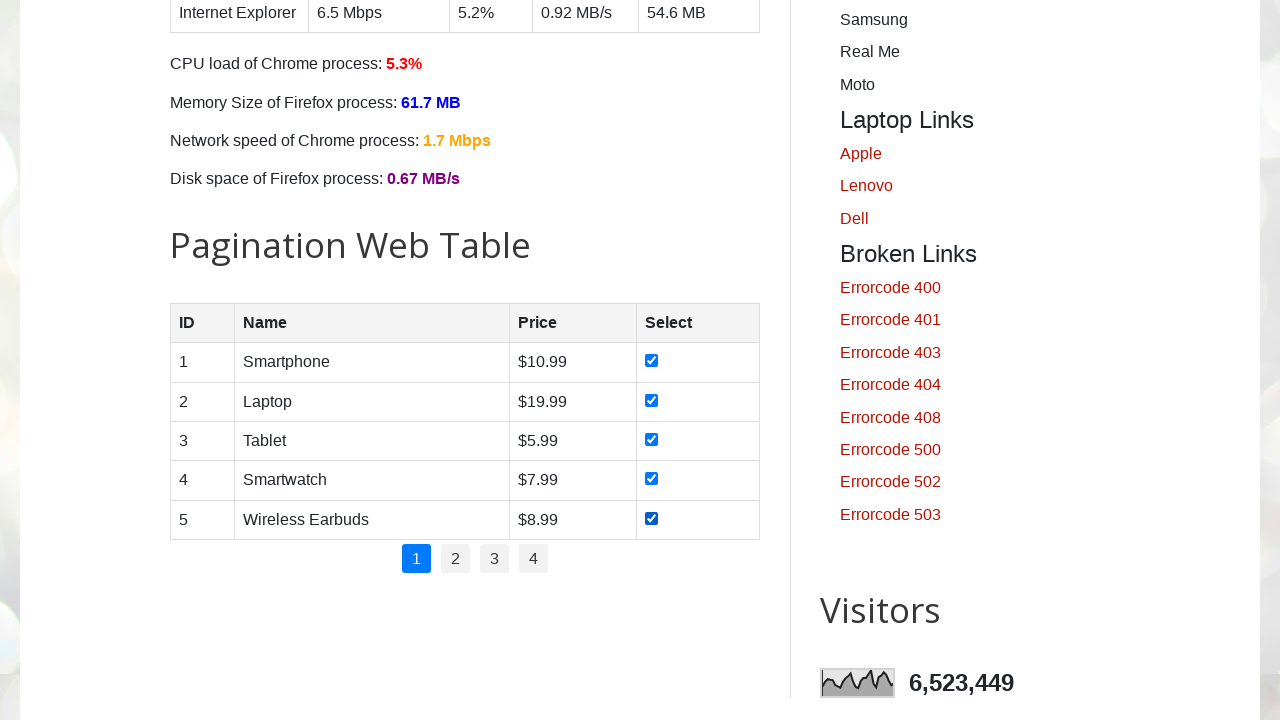

Waited 200ms for updates after clicking row 5 checkbox
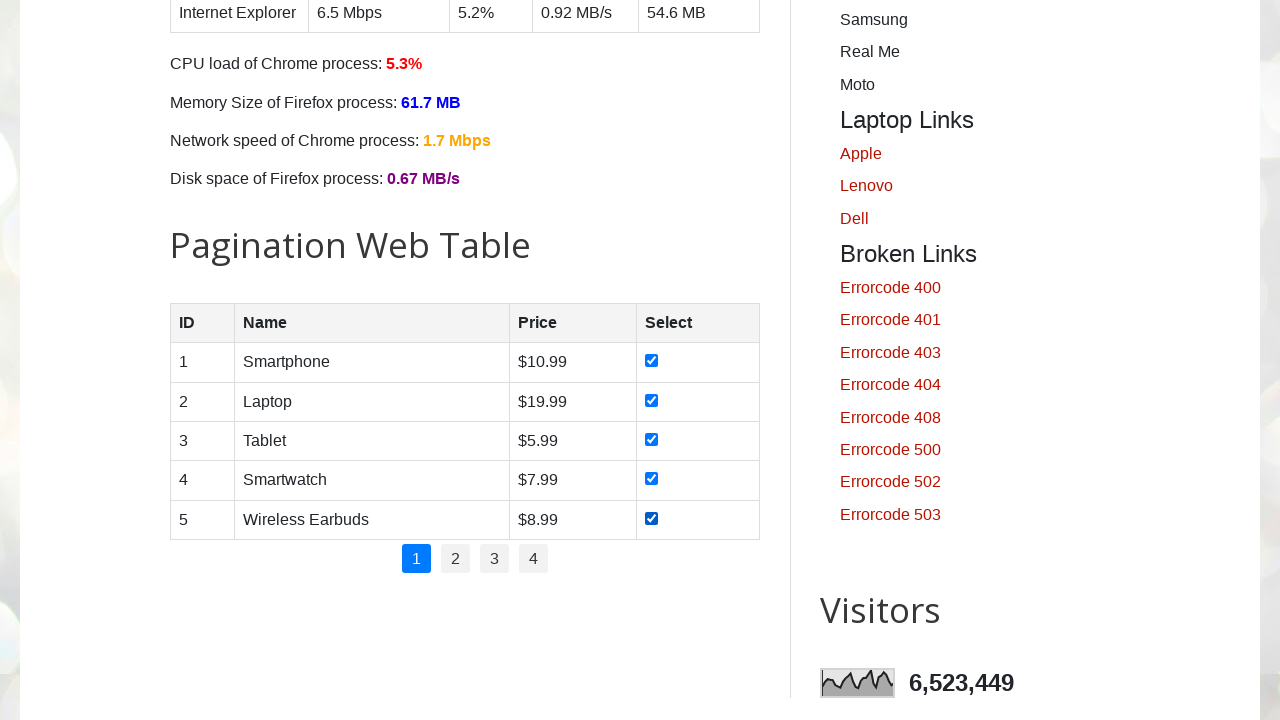

Clicked pagination link to navigate to page 2 at (456, 559) on //ul[@class='pagination']/li[2]/a
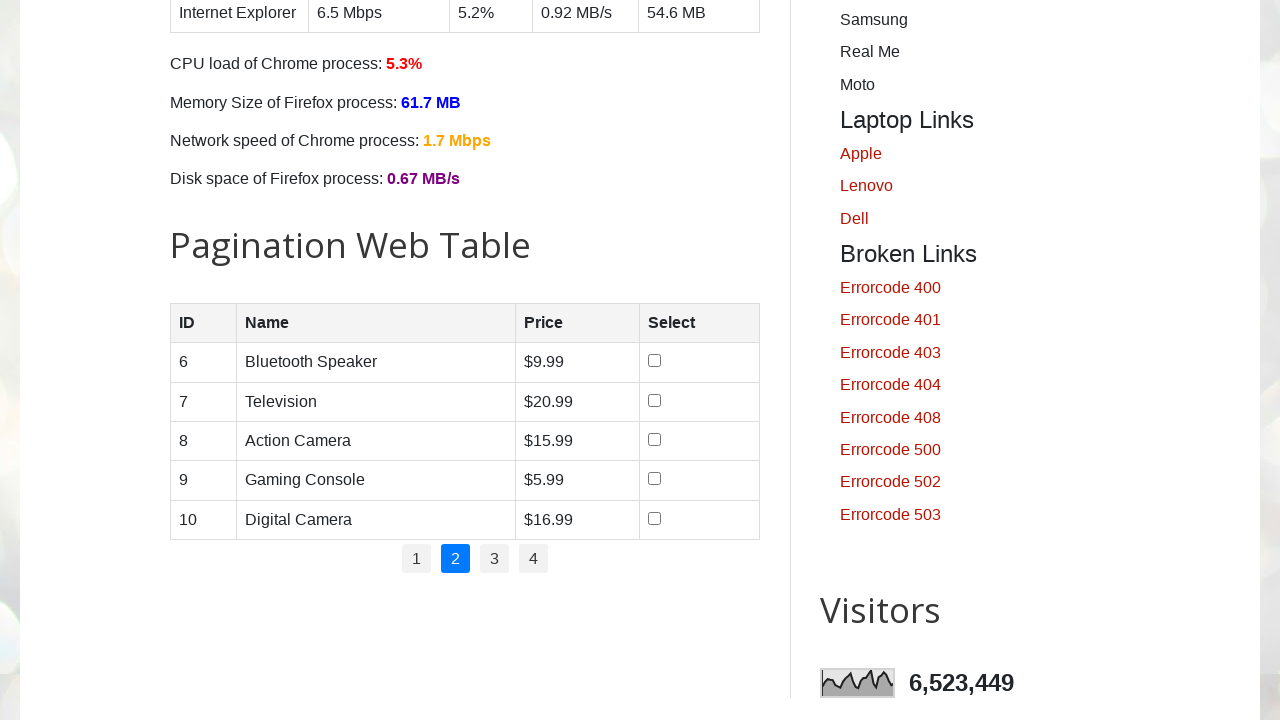

Table updated after navigating to page 2
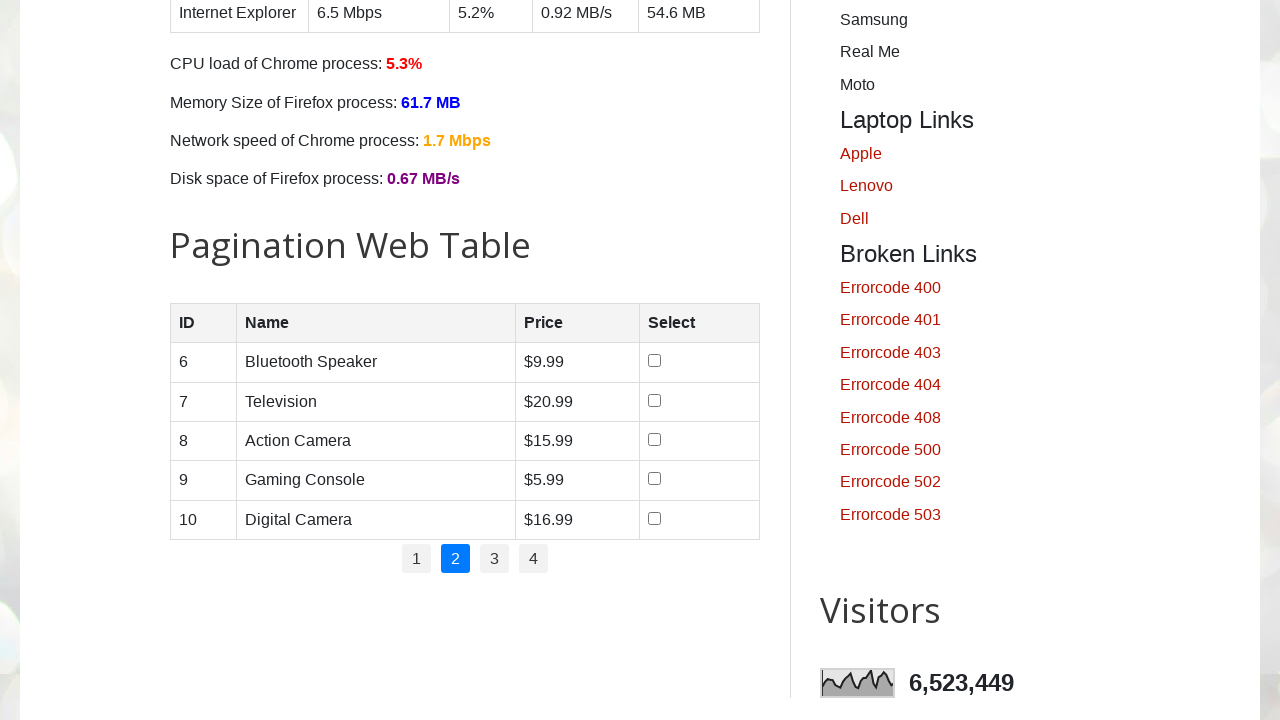

Retrieved all rows from current page (total: 5 rows)
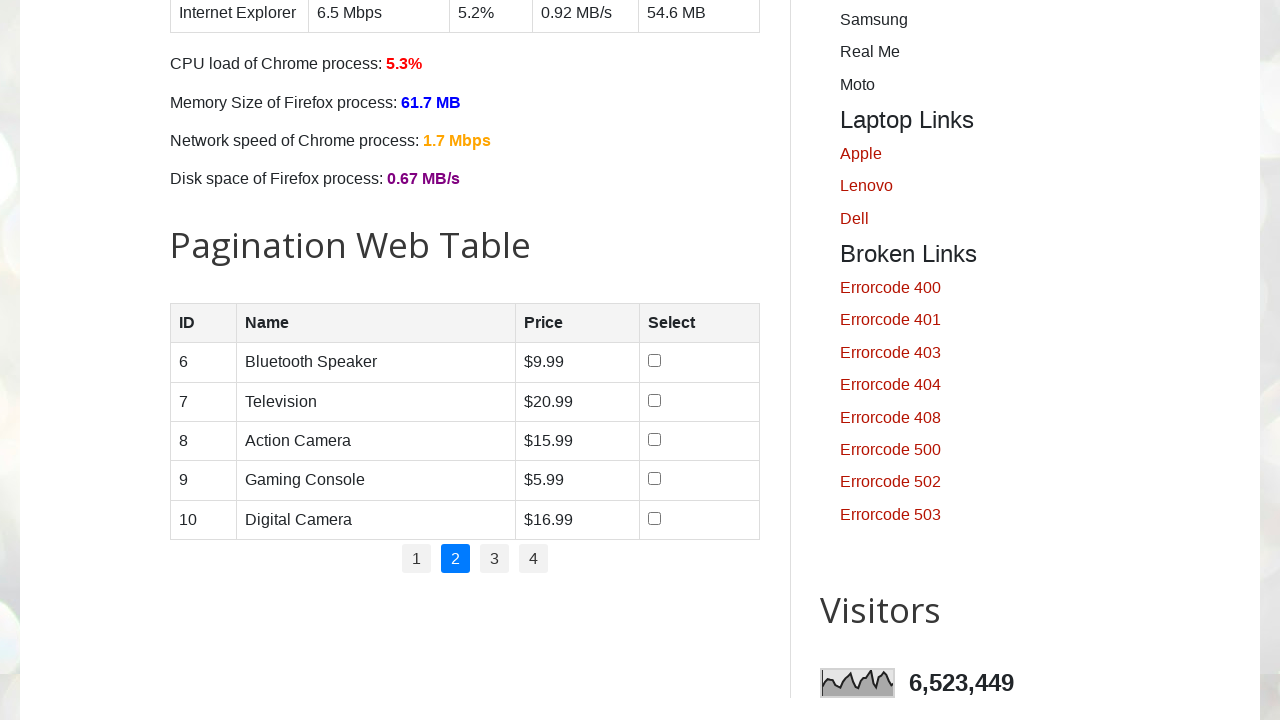

Clicked checkbox in row 1 at (654, 361) on //table[@id='productTable']/tbody/tr[1]/td[4]/input
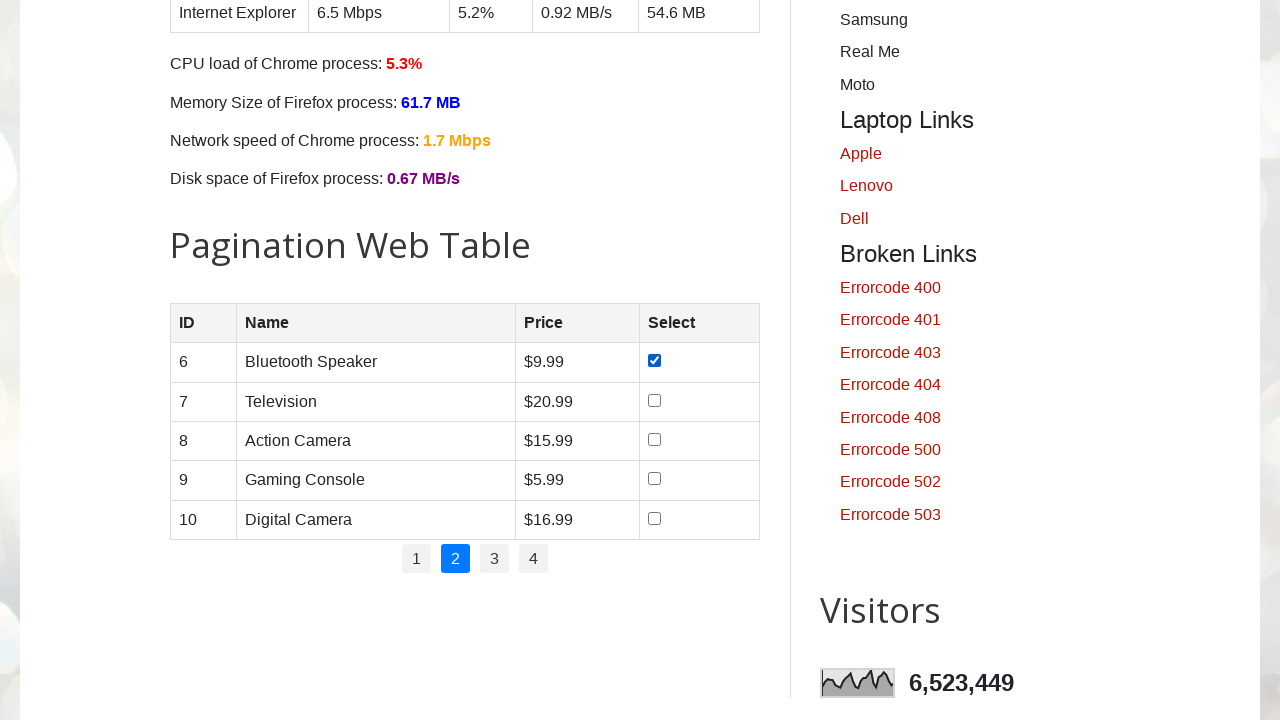

Waited 200ms for updates after clicking row 1 checkbox
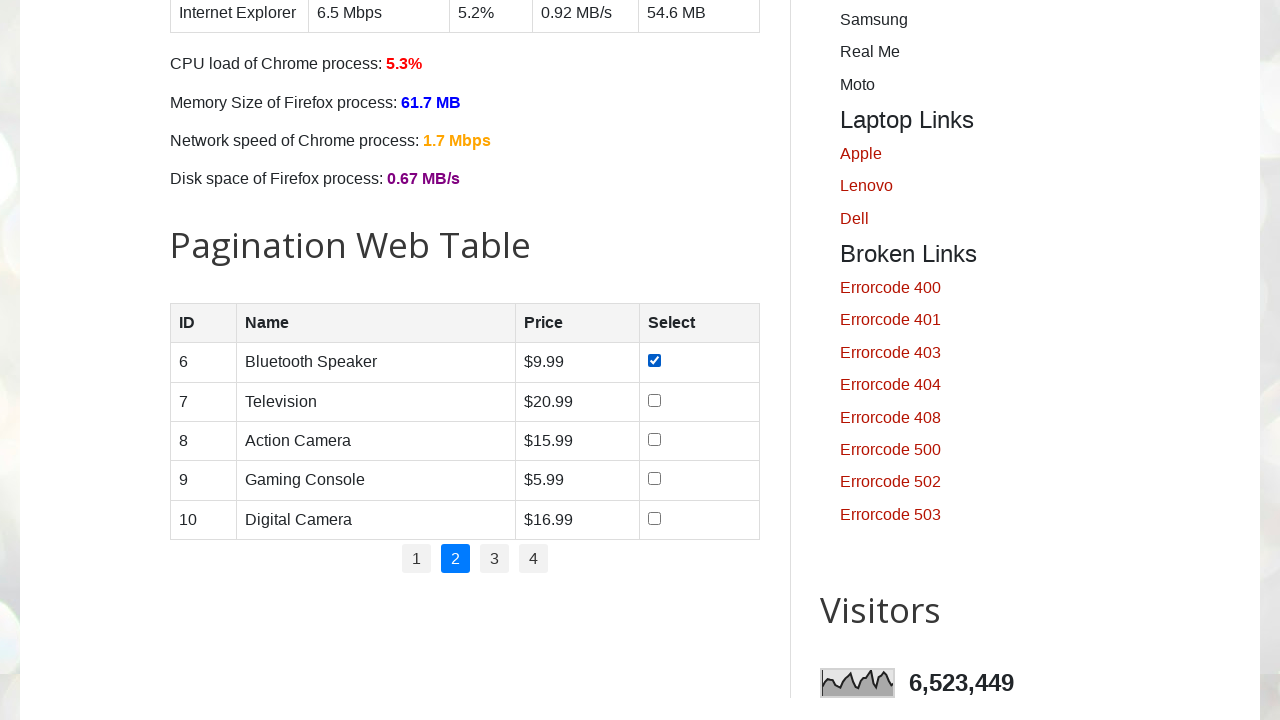

Clicked checkbox in row 2 at (654, 400) on //table[@id='productTable']/tbody/tr[2]/td[4]/input
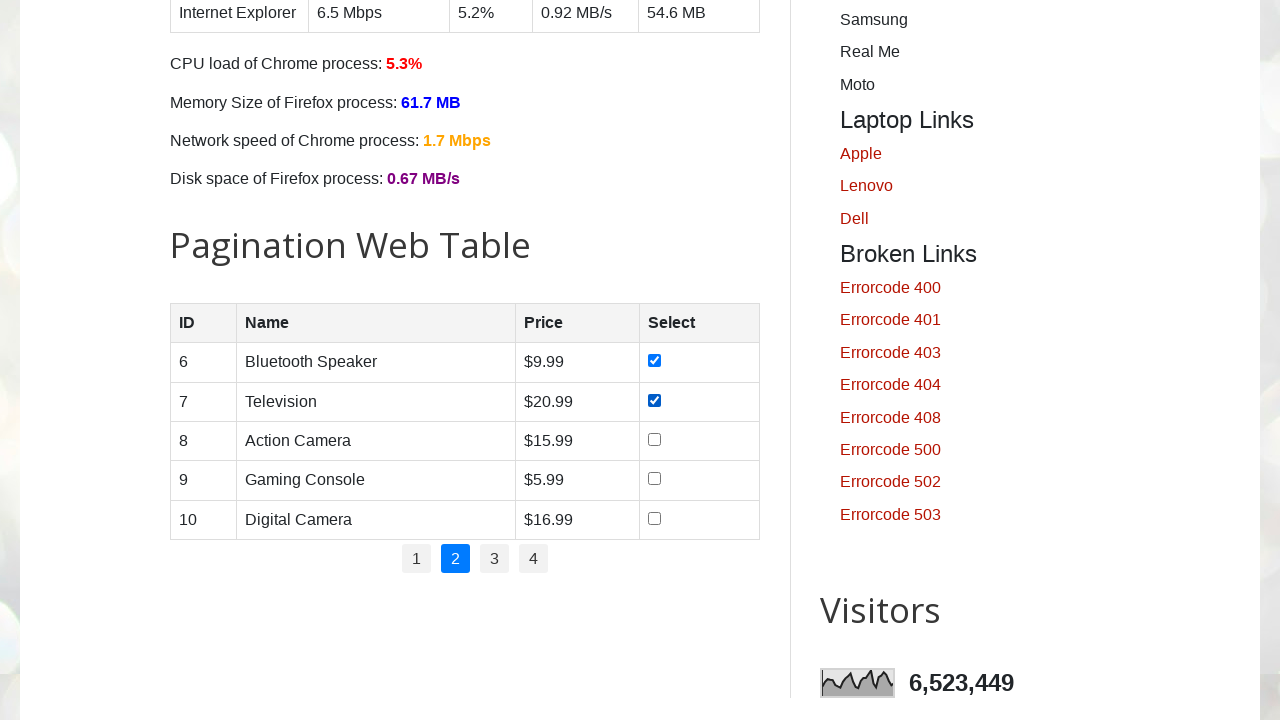

Waited 200ms for updates after clicking row 2 checkbox
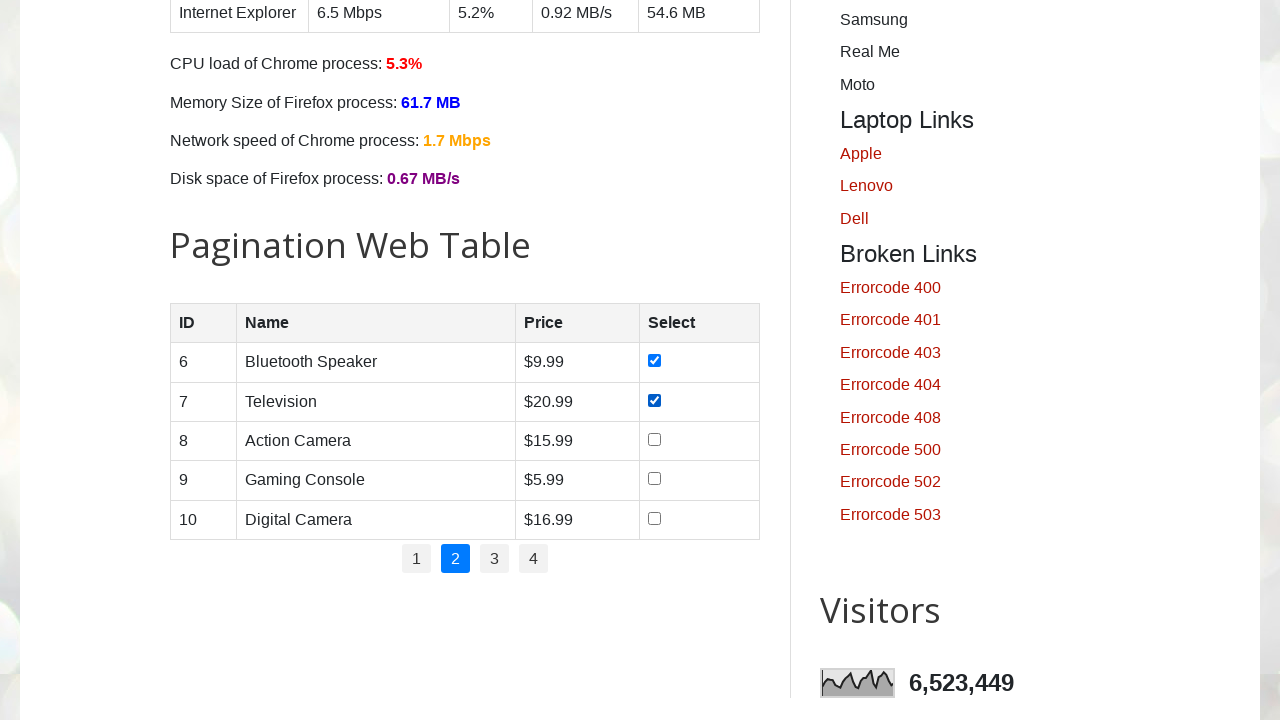

Clicked checkbox in row 3 at (654, 439) on //table[@id='productTable']/tbody/tr[3]/td[4]/input
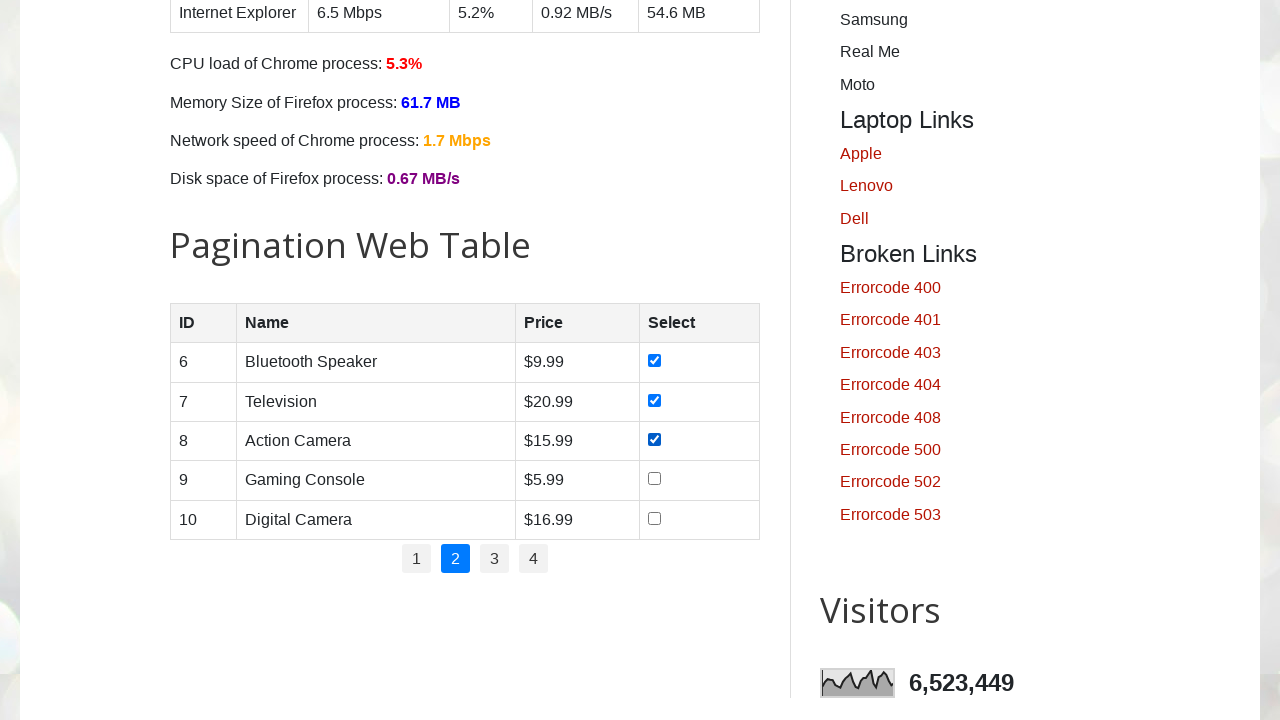

Waited 200ms for updates after clicking row 3 checkbox
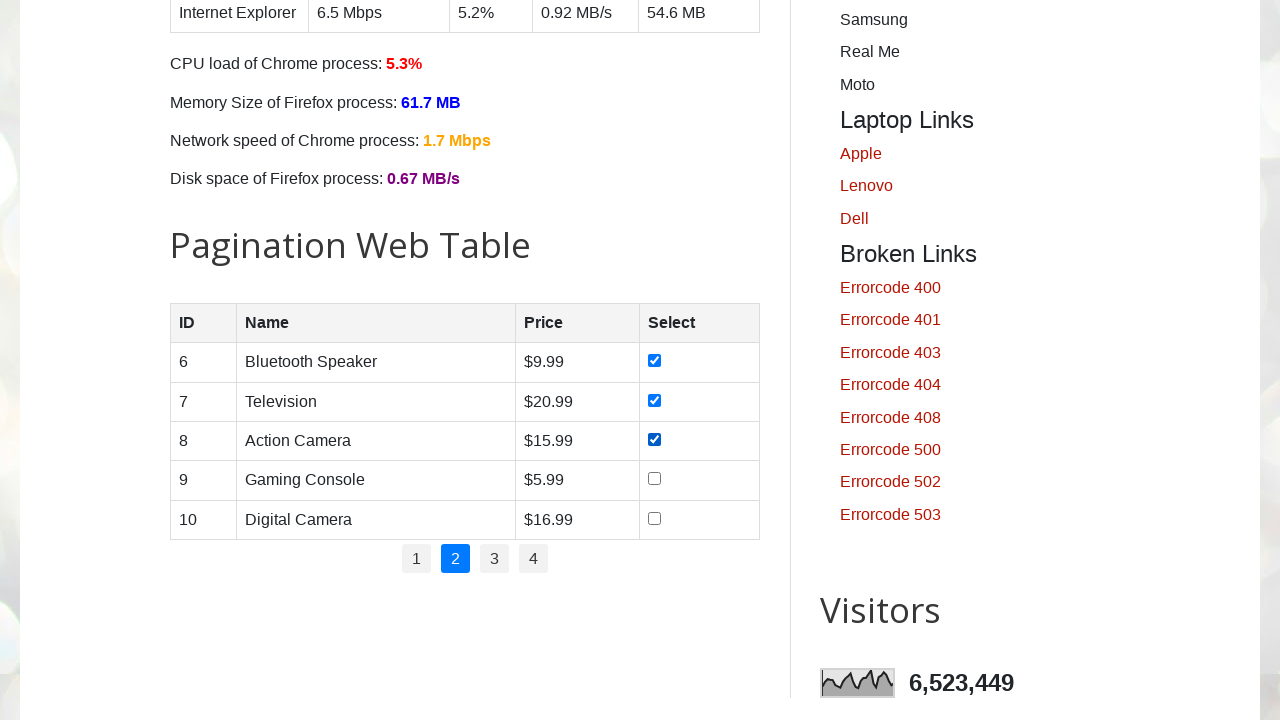

Clicked checkbox in row 4 at (654, 479) on //table[@id='productTable']/tbody/tr[4]/td[4]/input
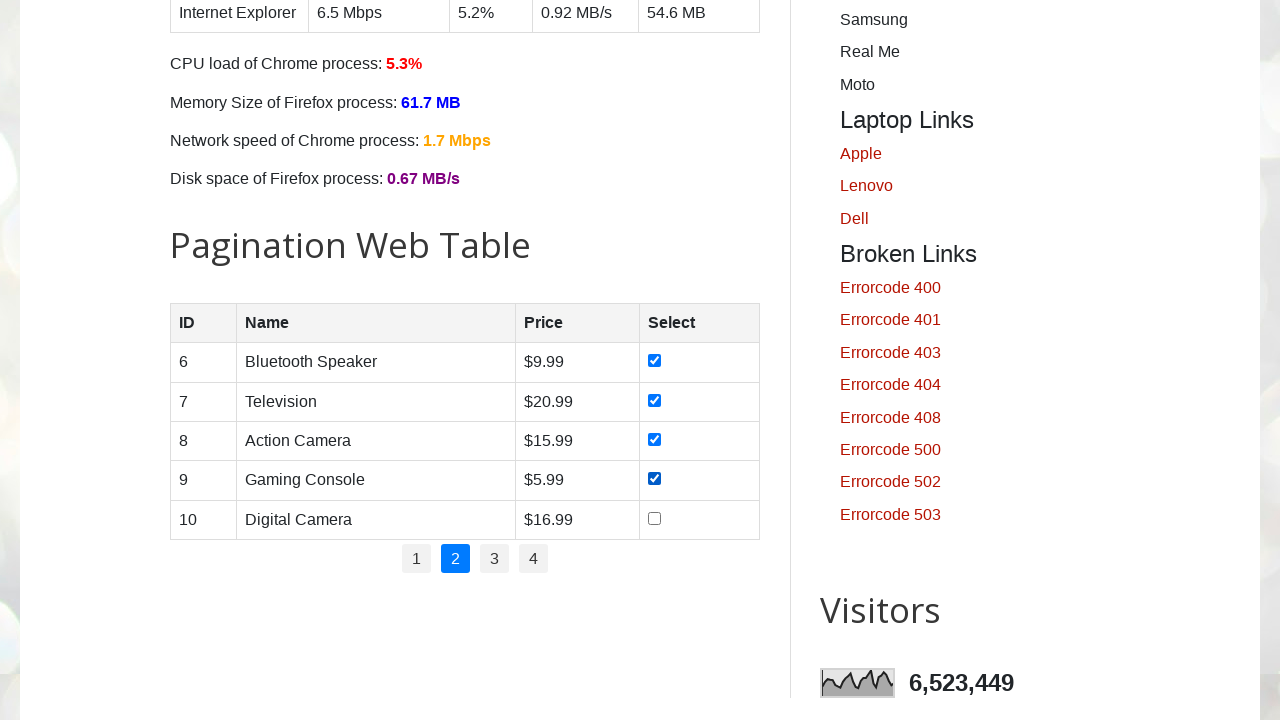

Waited 200ms for updates after clicking row 4 checkbox
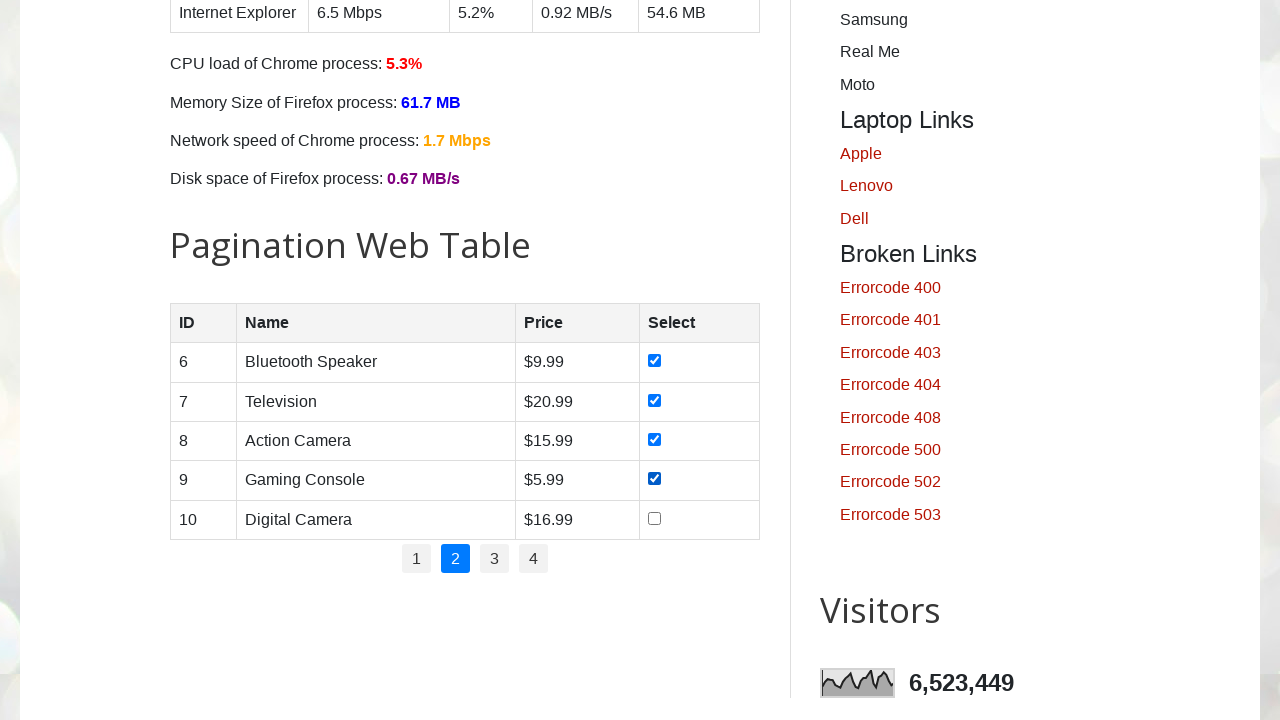

Clicked checkbox in row 5 at (654, 518) on //table[@id='productTable']/tbody/tr[5]/td[4]/input
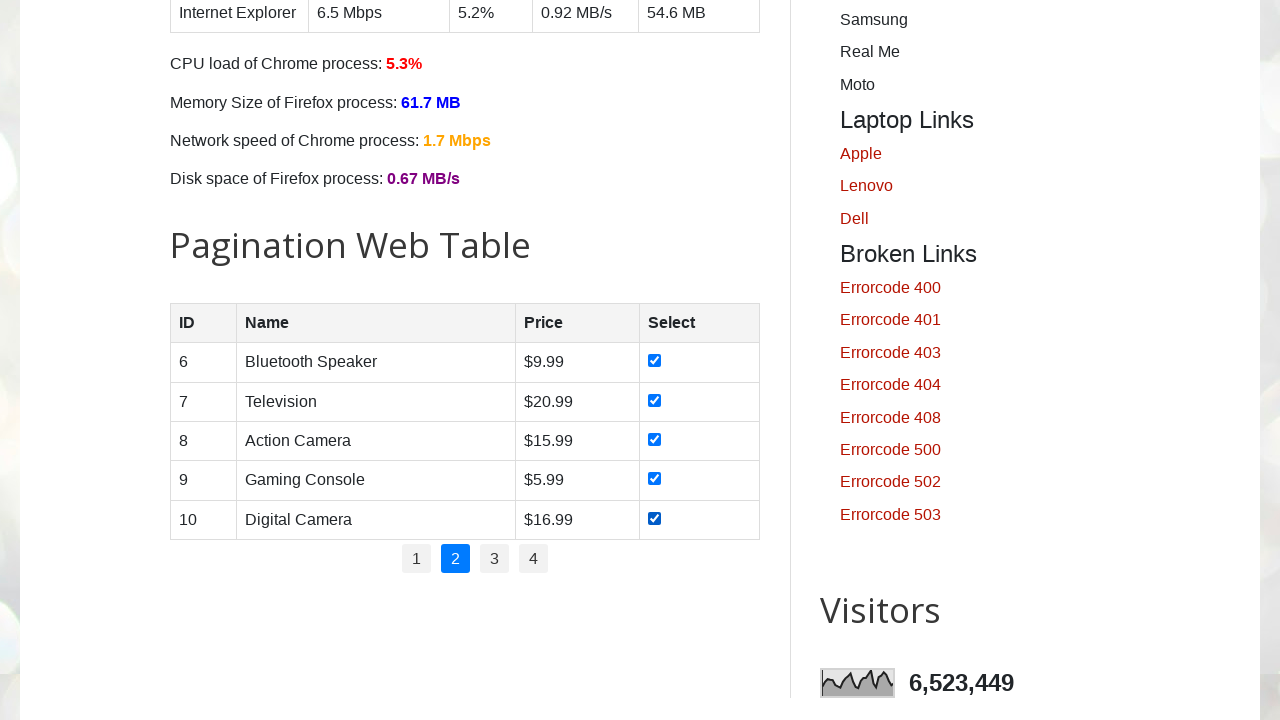

Waited 200ms for updates after clicking row 5 checkbox
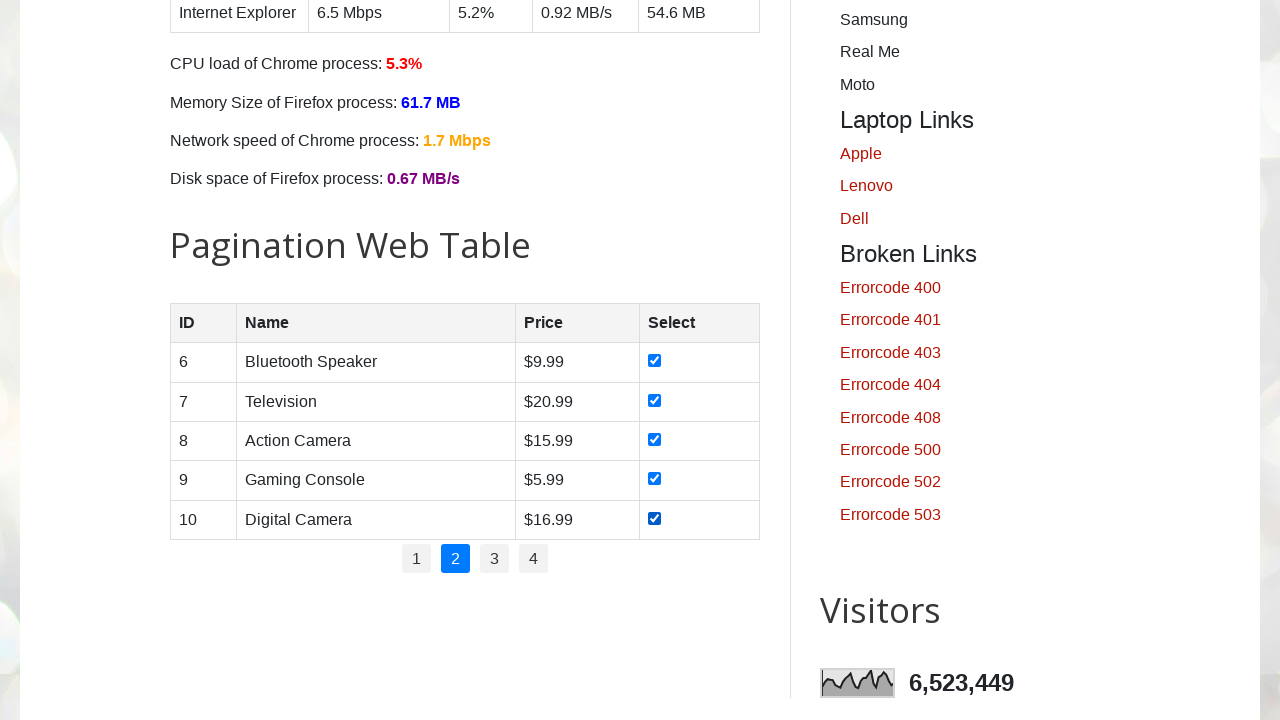

Clicked pagination link to navigate to page 3 at (494, 559) on //ul[@class='pagination']/li[3]/a
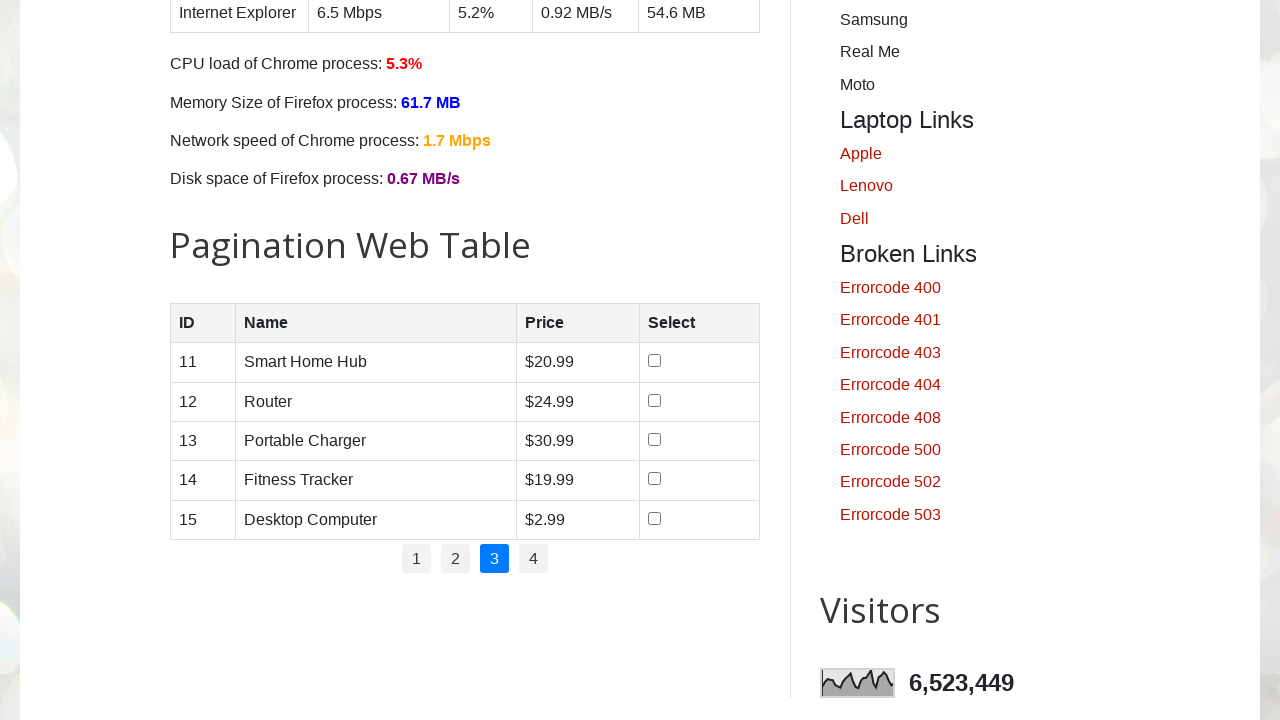

Table updated after navigating to page 3
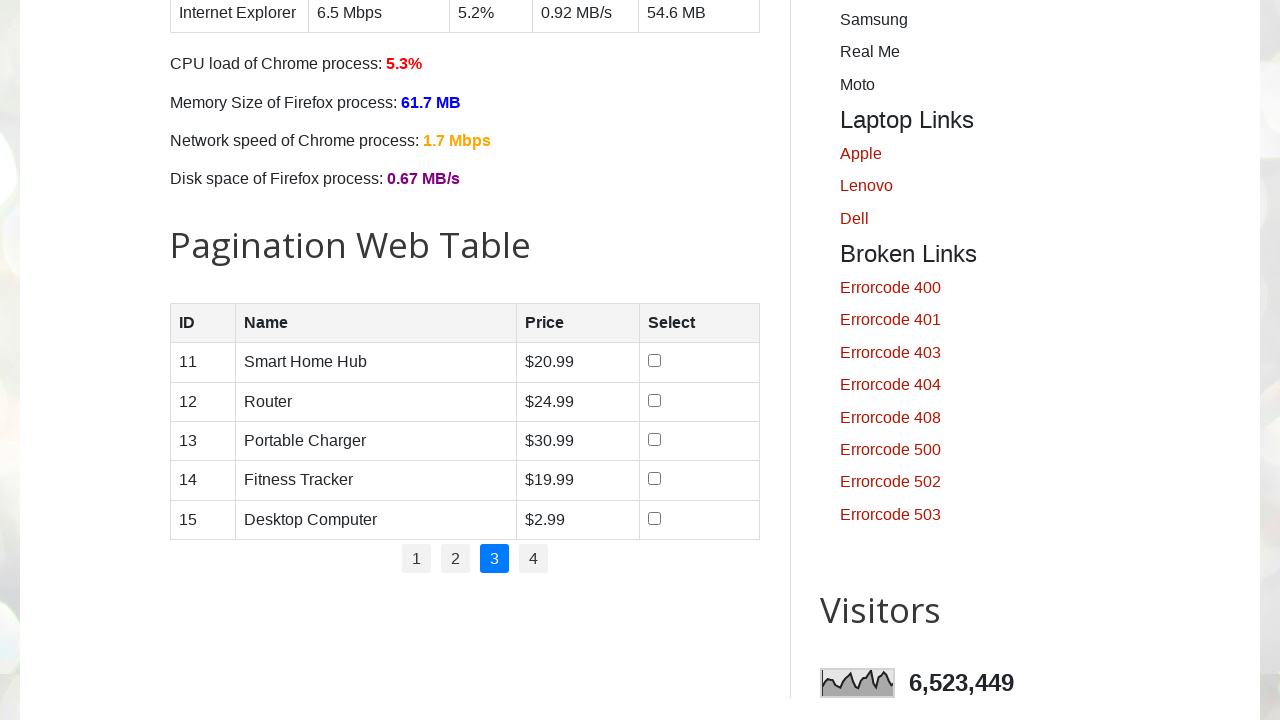

Retrieved all rows from current page (total: 5 rows)
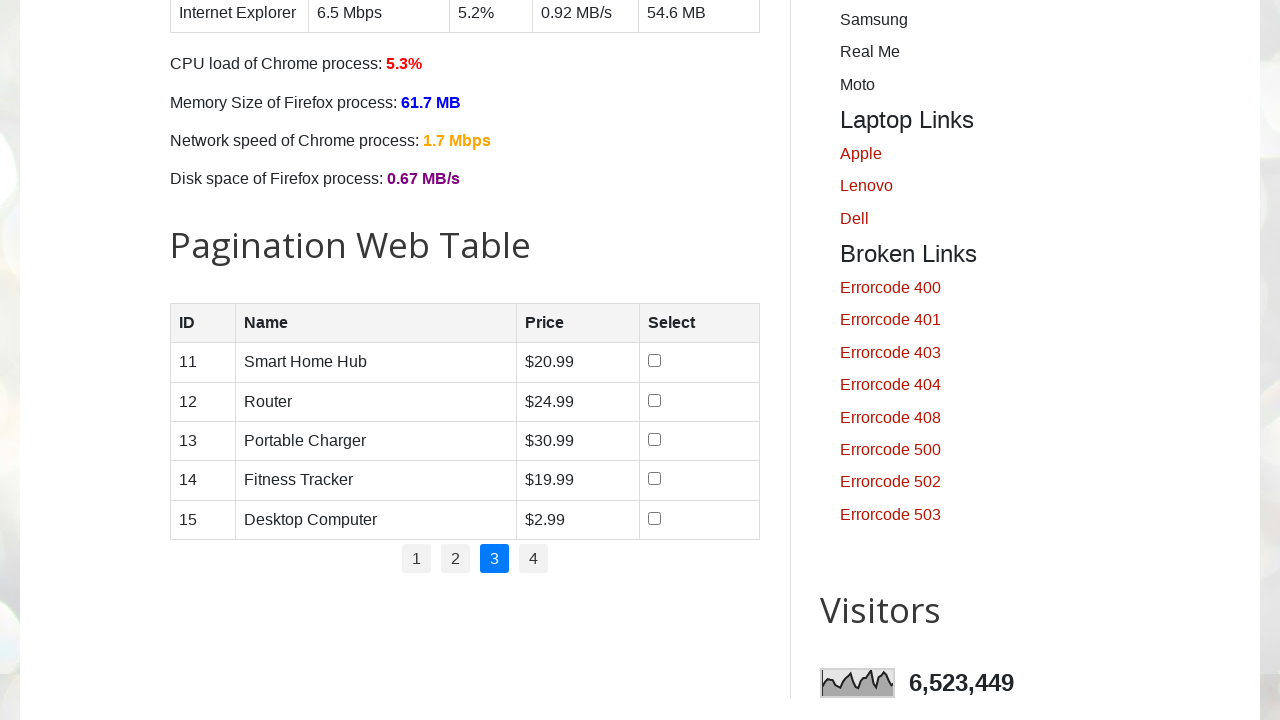

Clicked checkbox in row 1 at (655, 361) on //table[@id='productTable']/tbody/tr[1]/td[4]/input
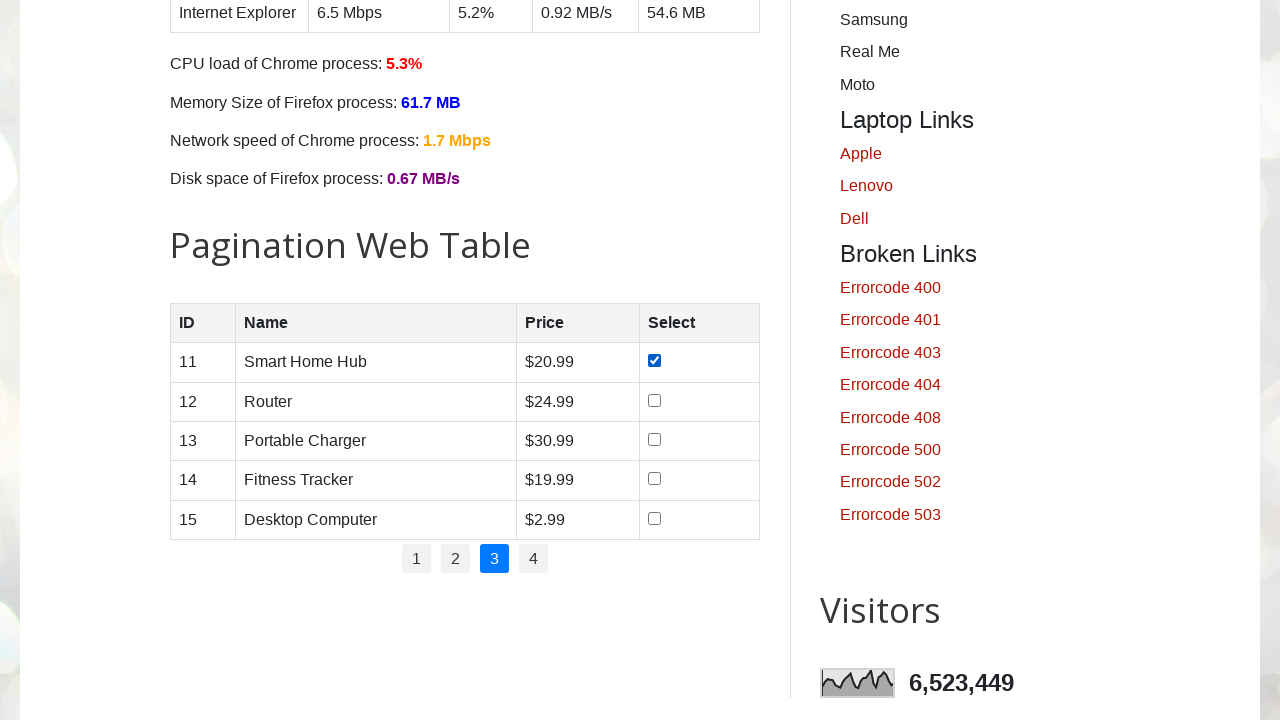

Waited 200ms for updates after clicking row 1 checkbox
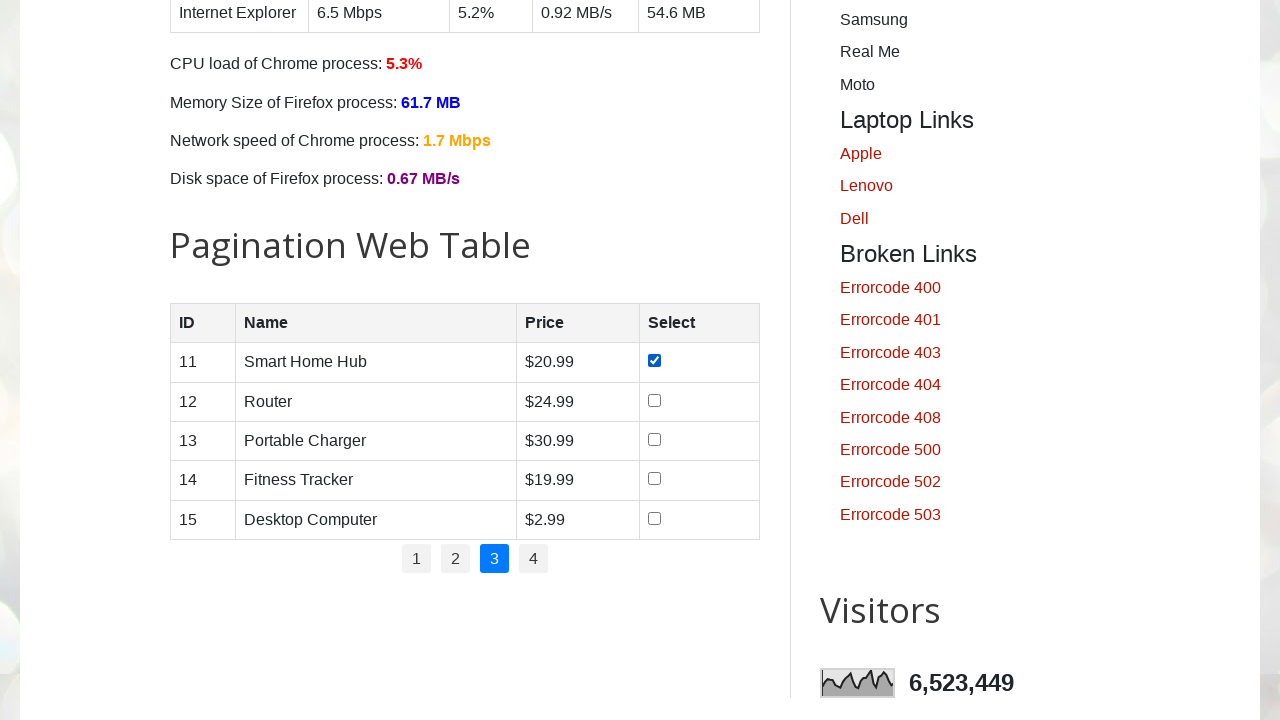

Clicked checkbox in row 2 at (655, 400) on //table[@id='productTable']/tbody/tr[2]/td[4]/input
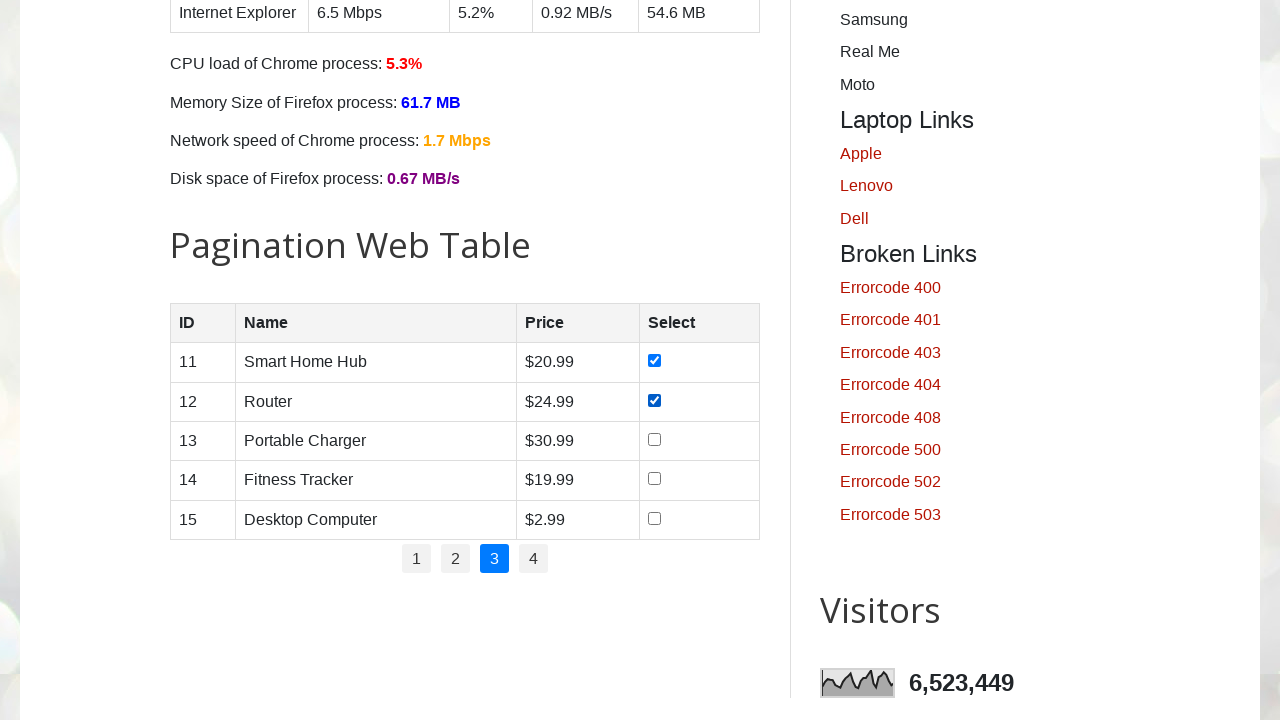

Waited 200ms for updates after clicking row 2 checkbox
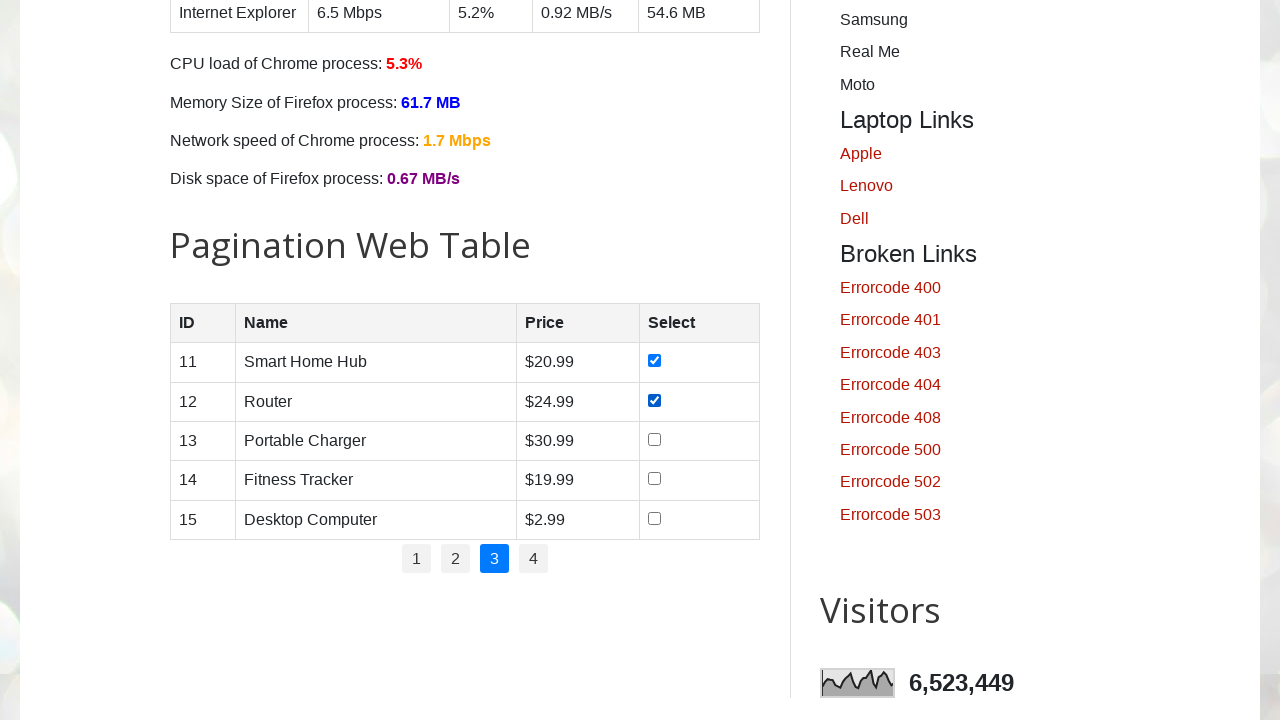

Clicked checkbox in row 3 at (655, 439) on //table[@id='productTable']/tbody/tr[3]/td[4]/input
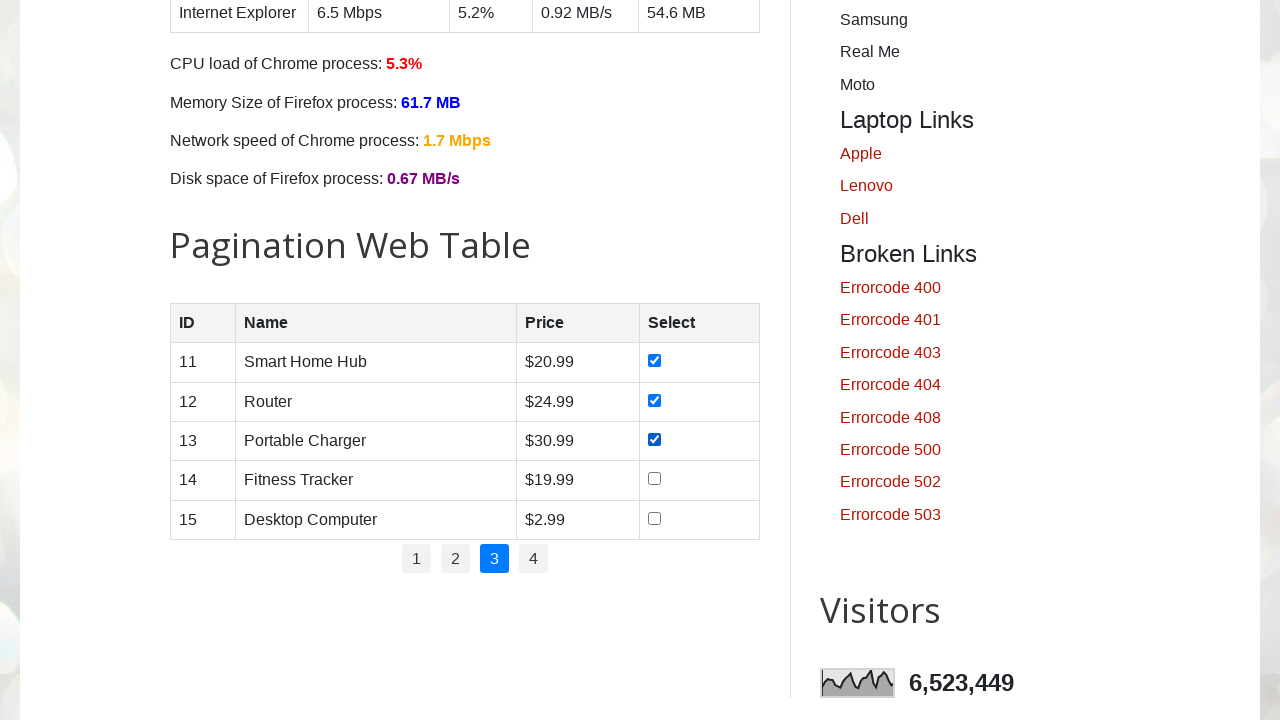

Waited 200ms for updates after clicking row 3 checkbox
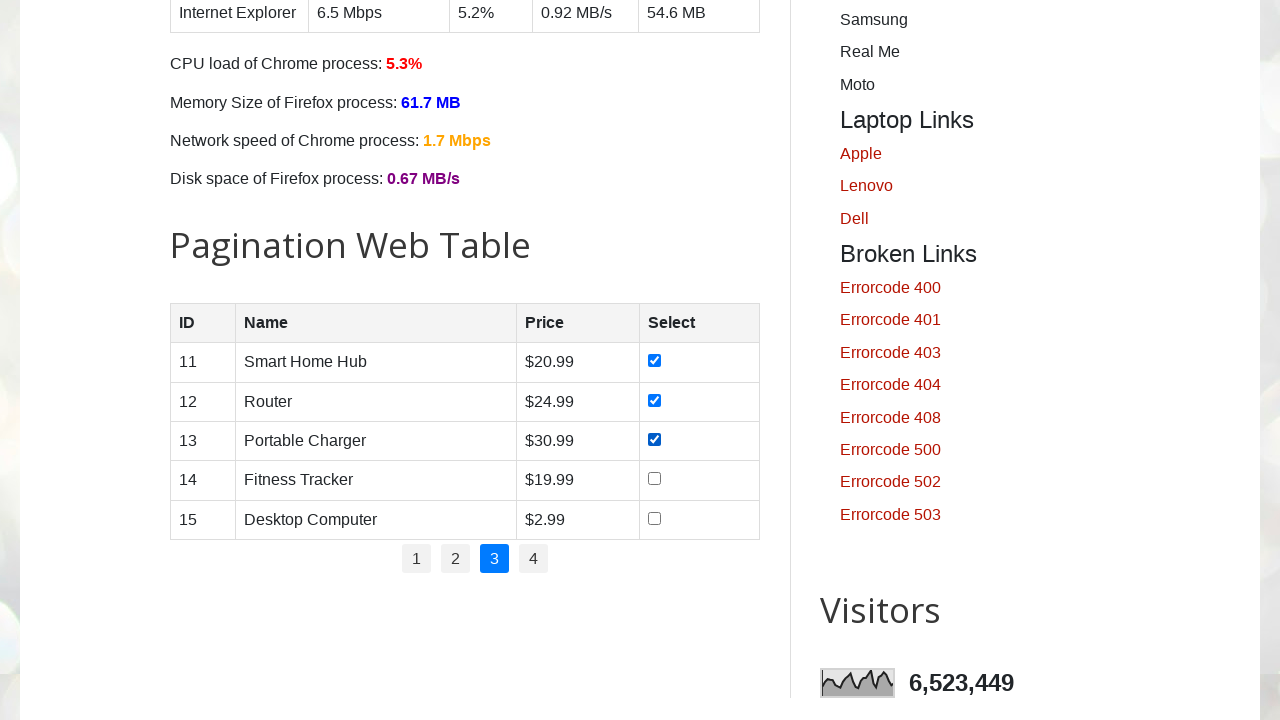

Clicked checkbox in row 4 at (655, 479) on //table[@id='productTable']/tbody/tr[4]/td[4]/input
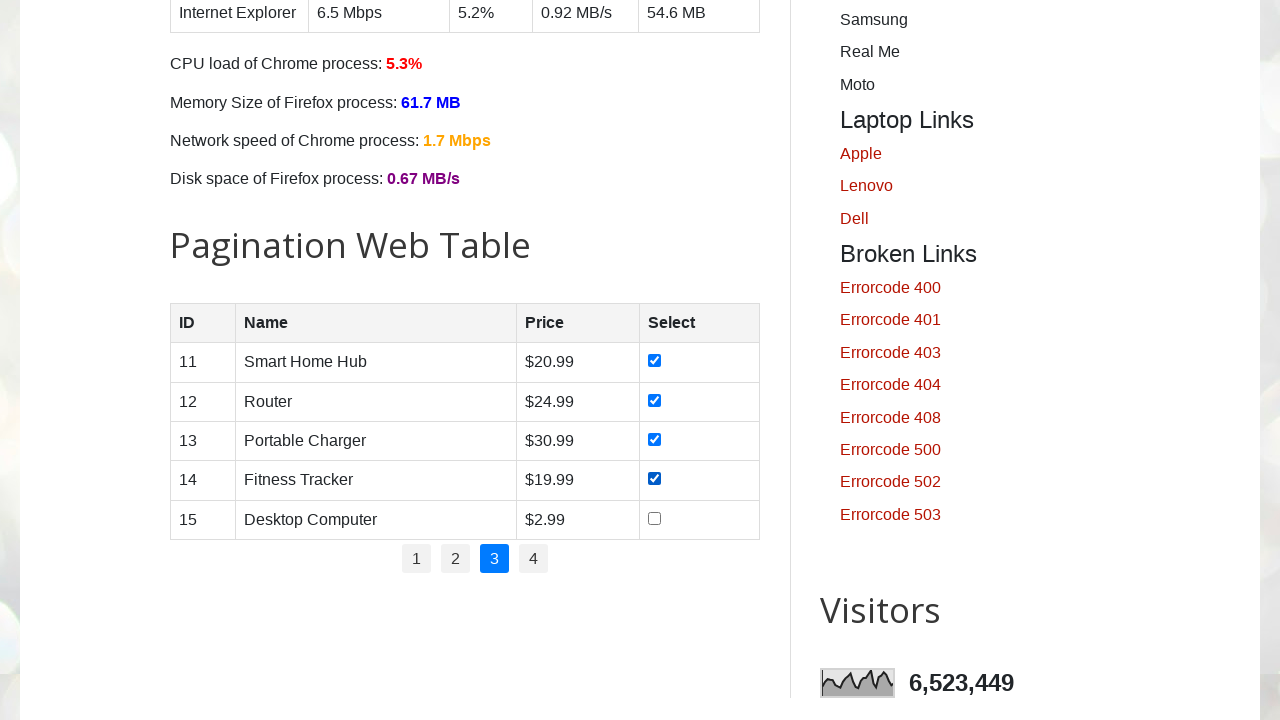

Waited 200ms for updates after clicking row 4 checkbox
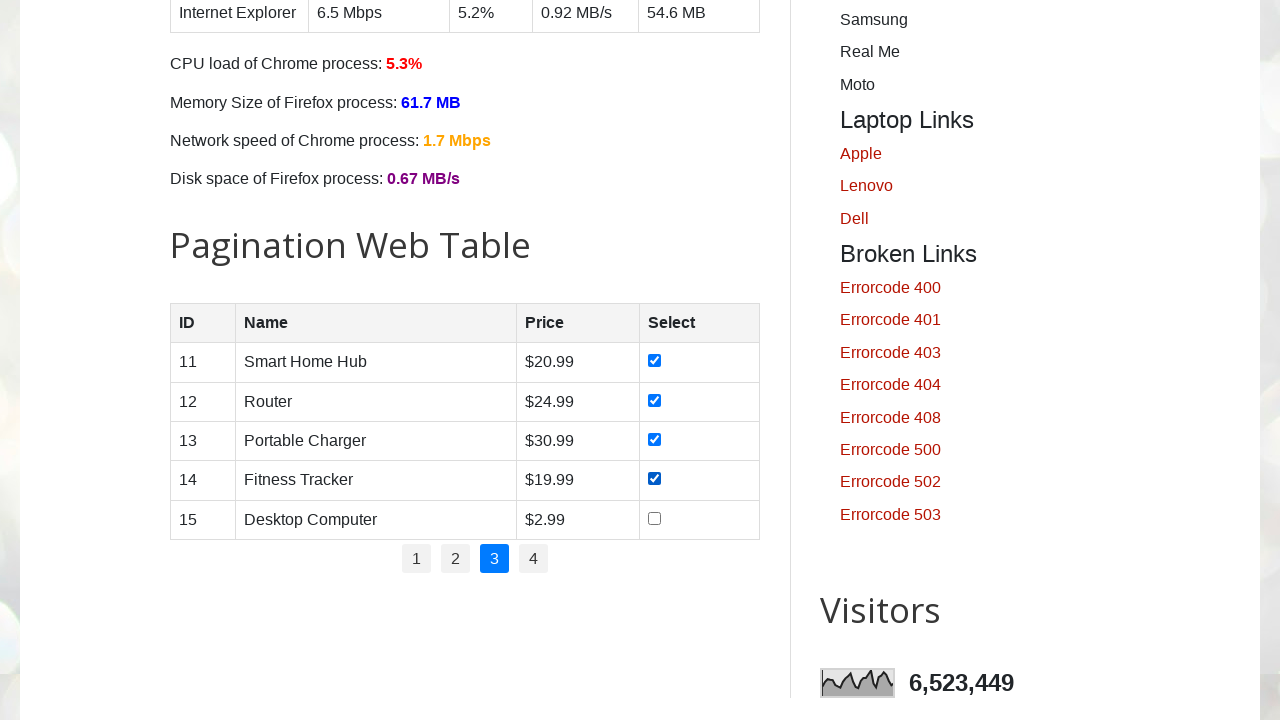

Clicked checkbox in row 5 at (655, 518) on //table[@id='productTable']/tbody/tr[5]/td[4]/input
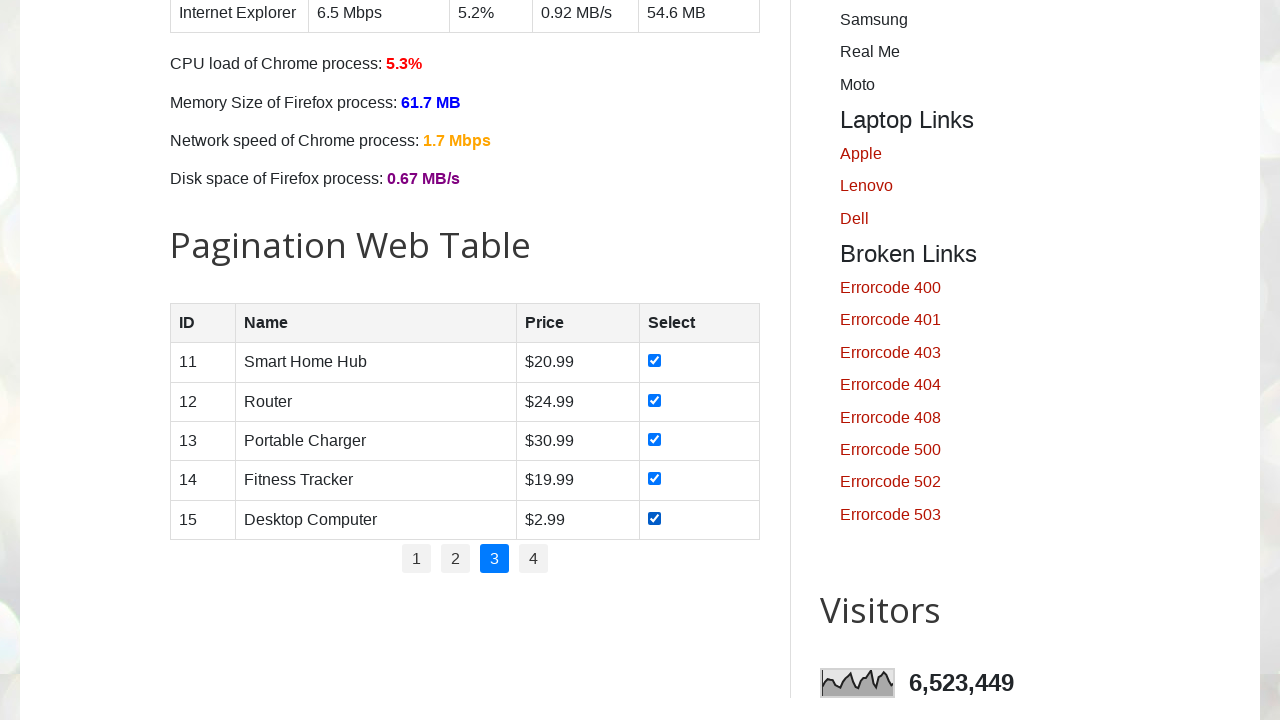

Waited 200ms for updates after clicking row 5 checkbox
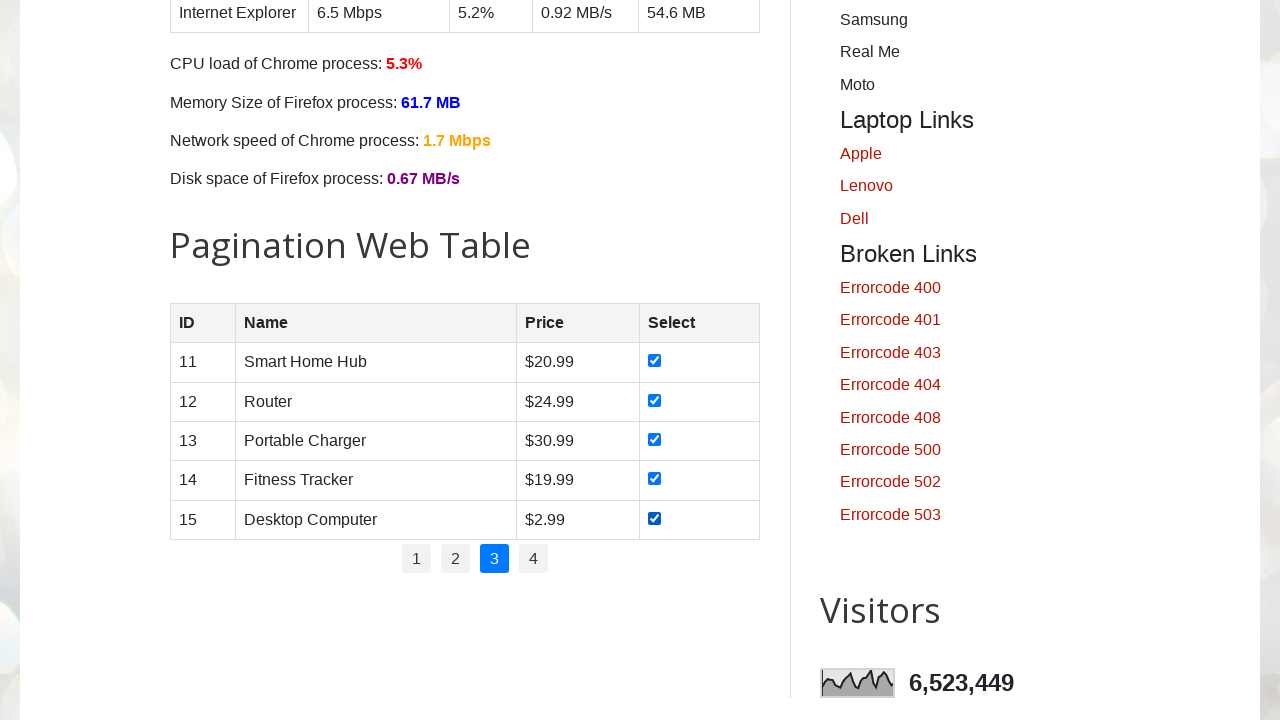

Clicked pagination link to navigate to page 4 at (534, 559) on //ul[@class='pagination']/li[4]/a
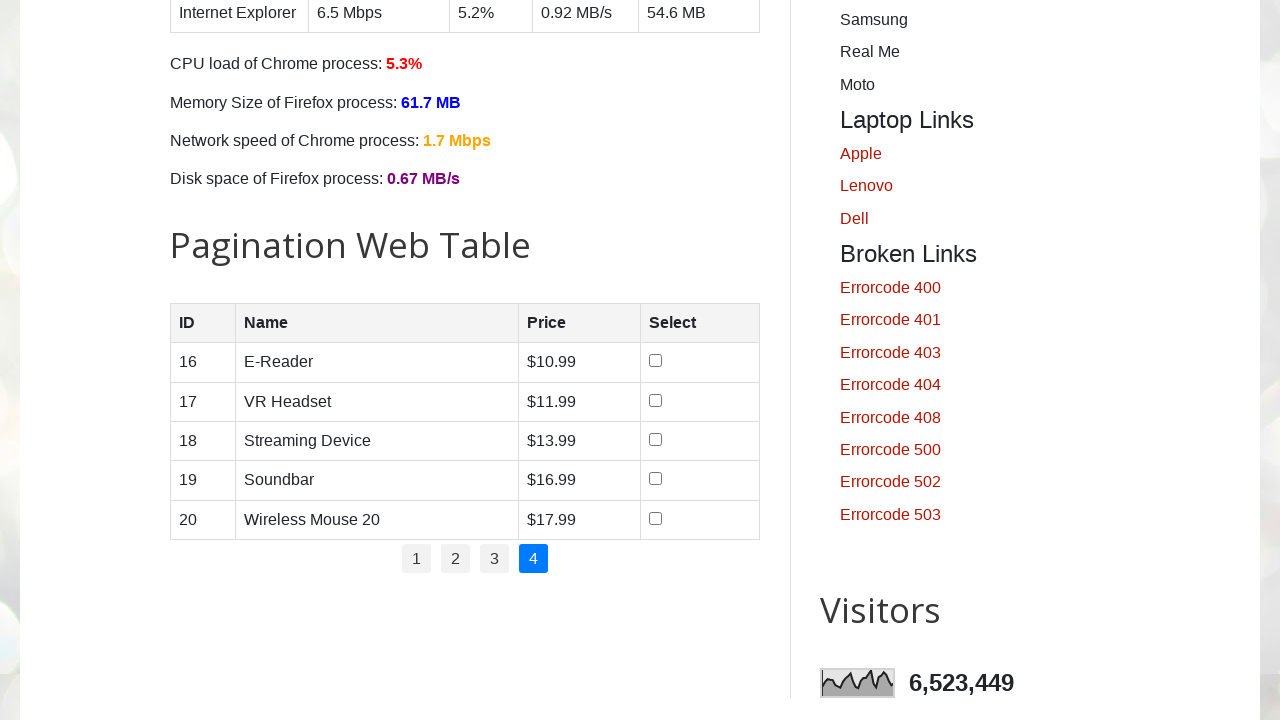

Table updated after navigating to page 4
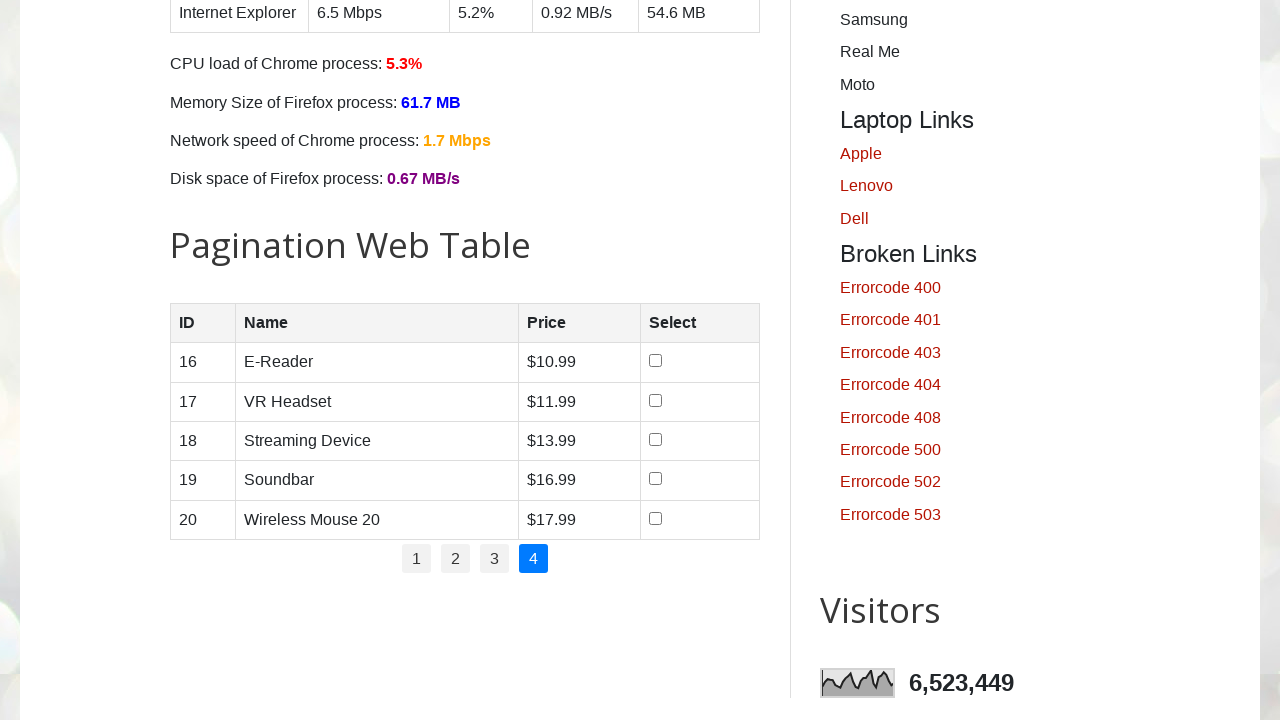

Retrieved all rows from current page (total: 5 rows)
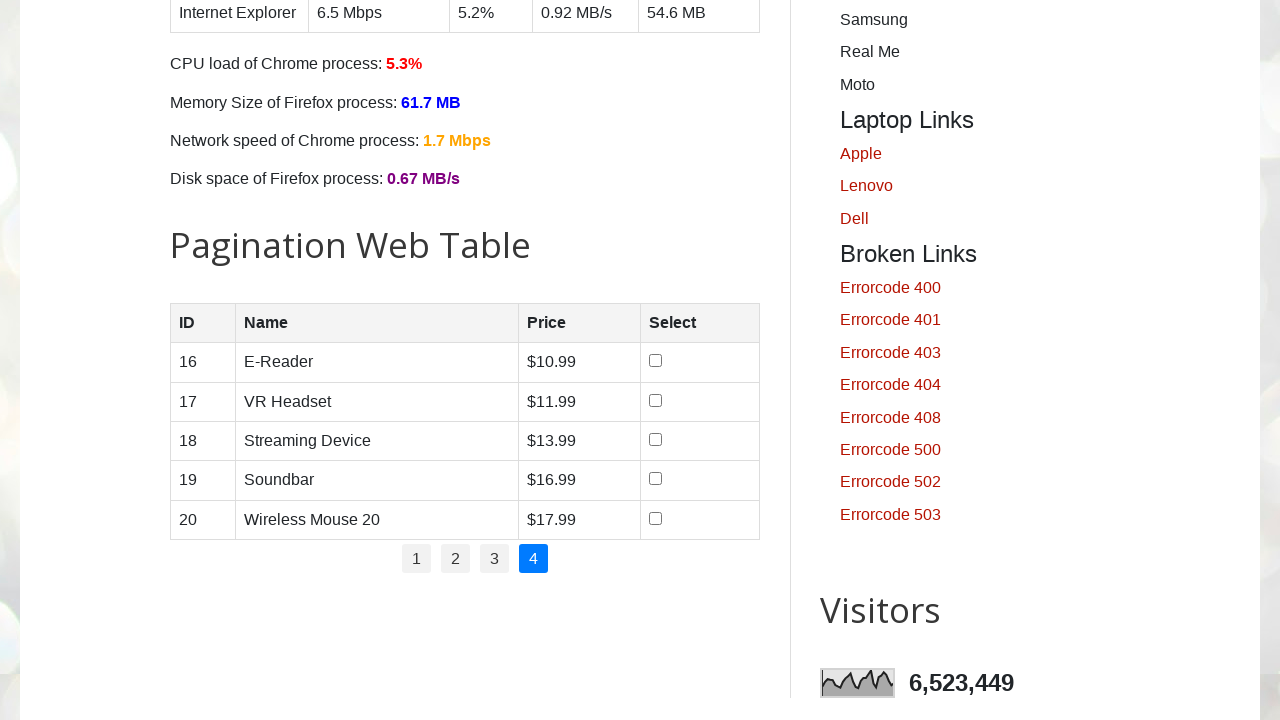

Clicked checkbox in row 1 at (656, 361) on //table[@id='productTable']/tbody/tr[1]/td[4]/input
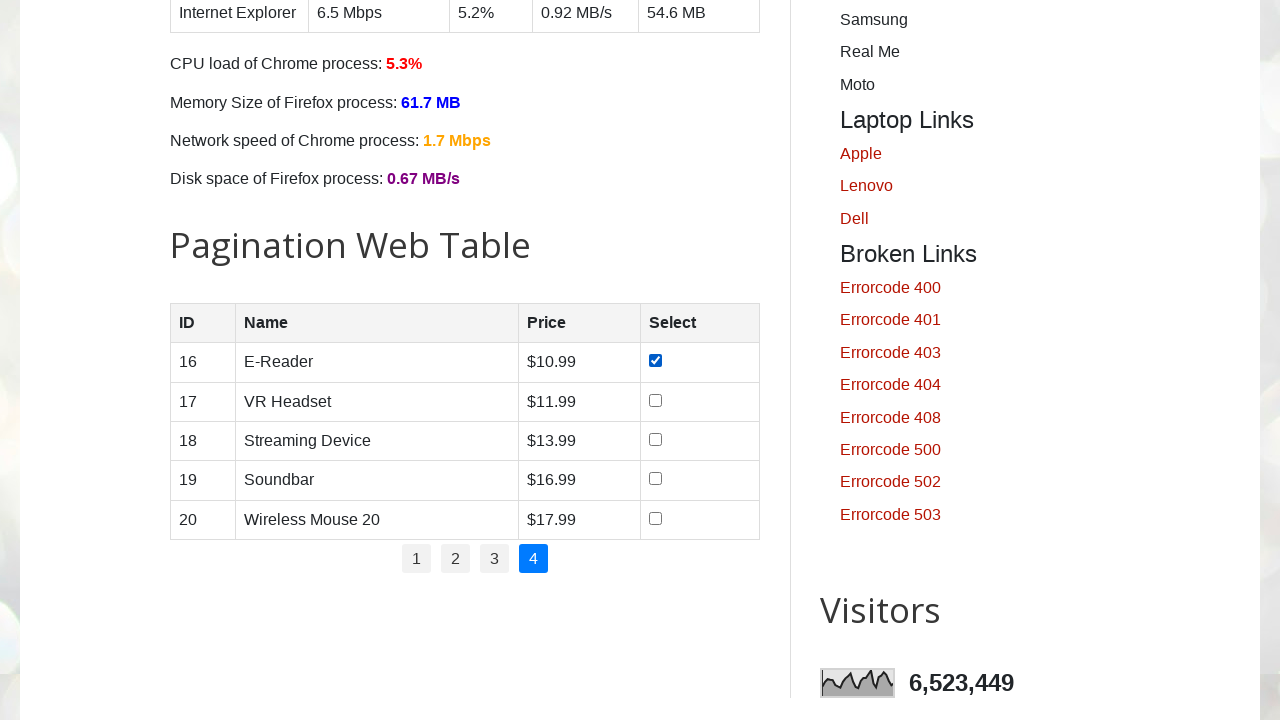

Waited 200ms for updates after clicking row 1 checkbox
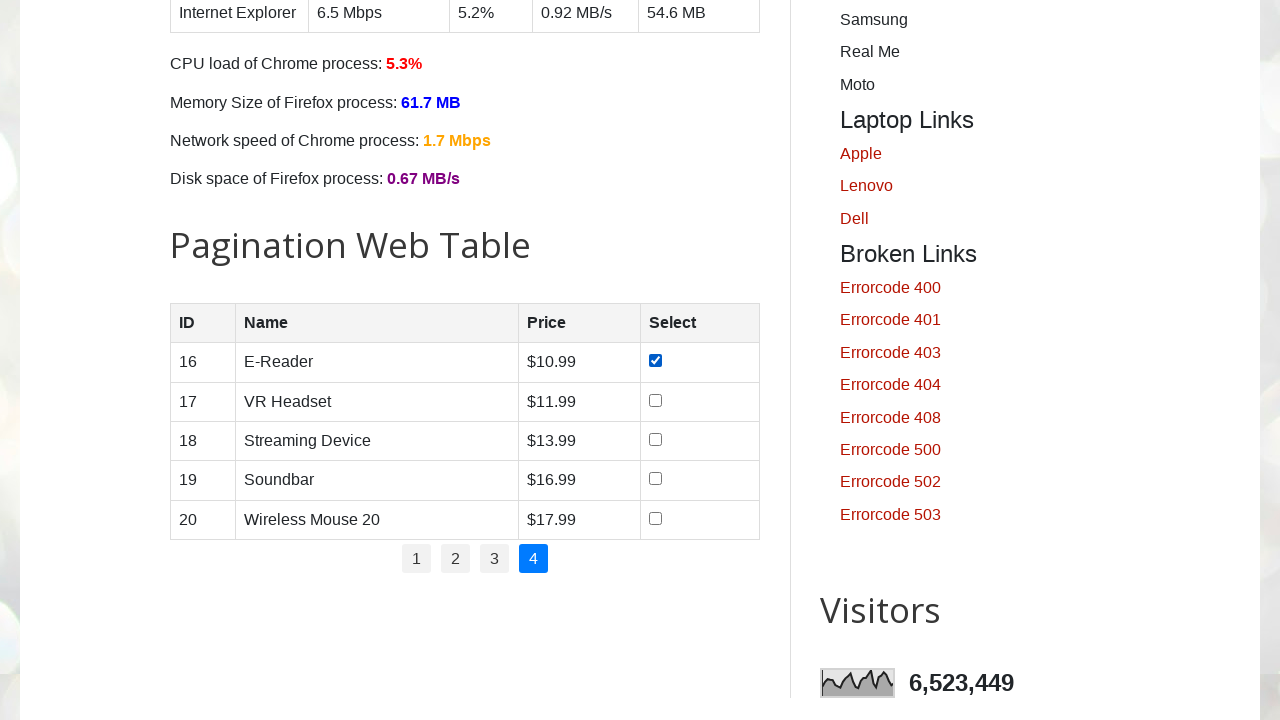

Clicked checkbox in row 2 at (656, 400) on //table[@id='productTable']/tbody/tr[2]/td[4]/input
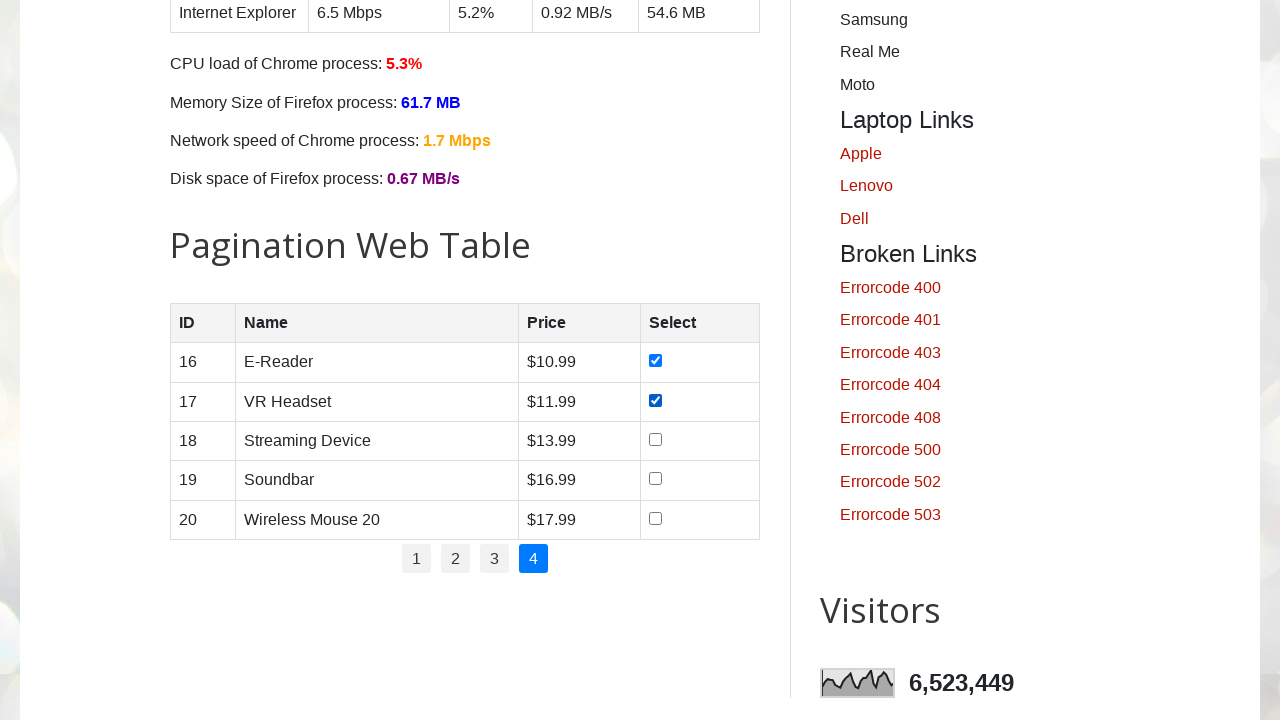

Waited 200ms for updates after clicking row 2 checkbox
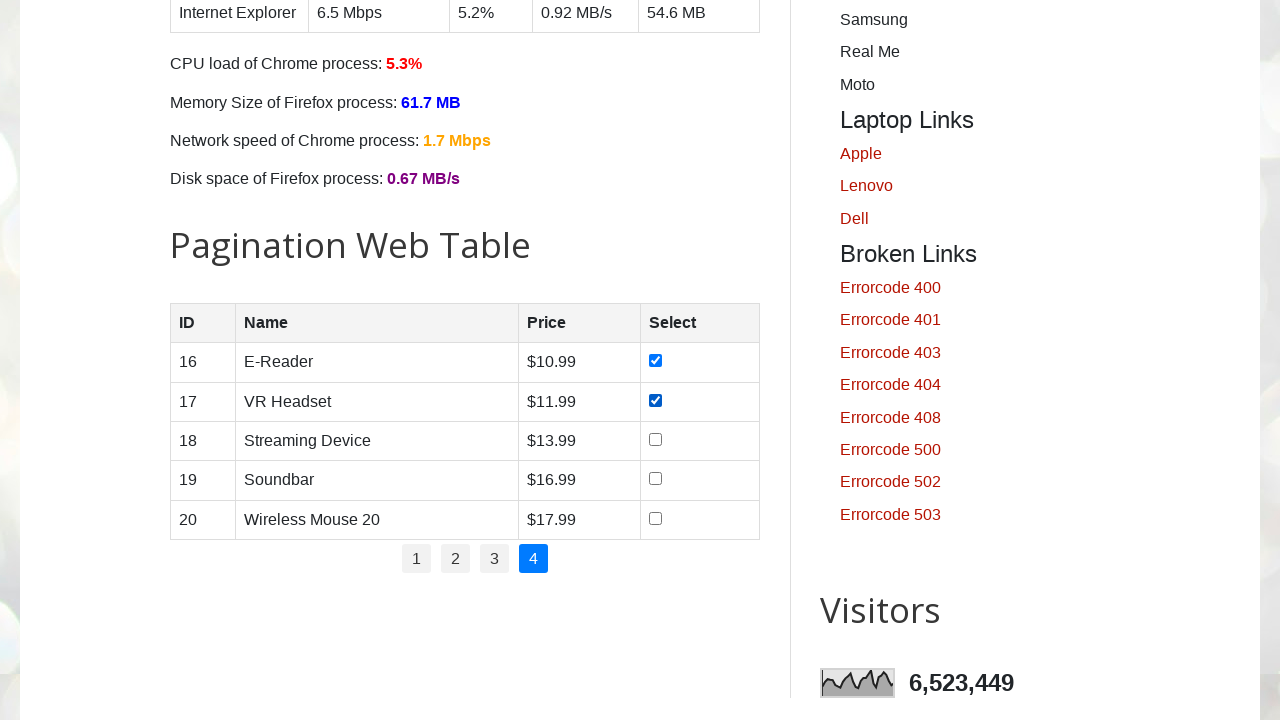

Clicked checkbox in row 3 at (656, 439) on //table[@id='productTable']/tbody/tr[3]/td[4]/input
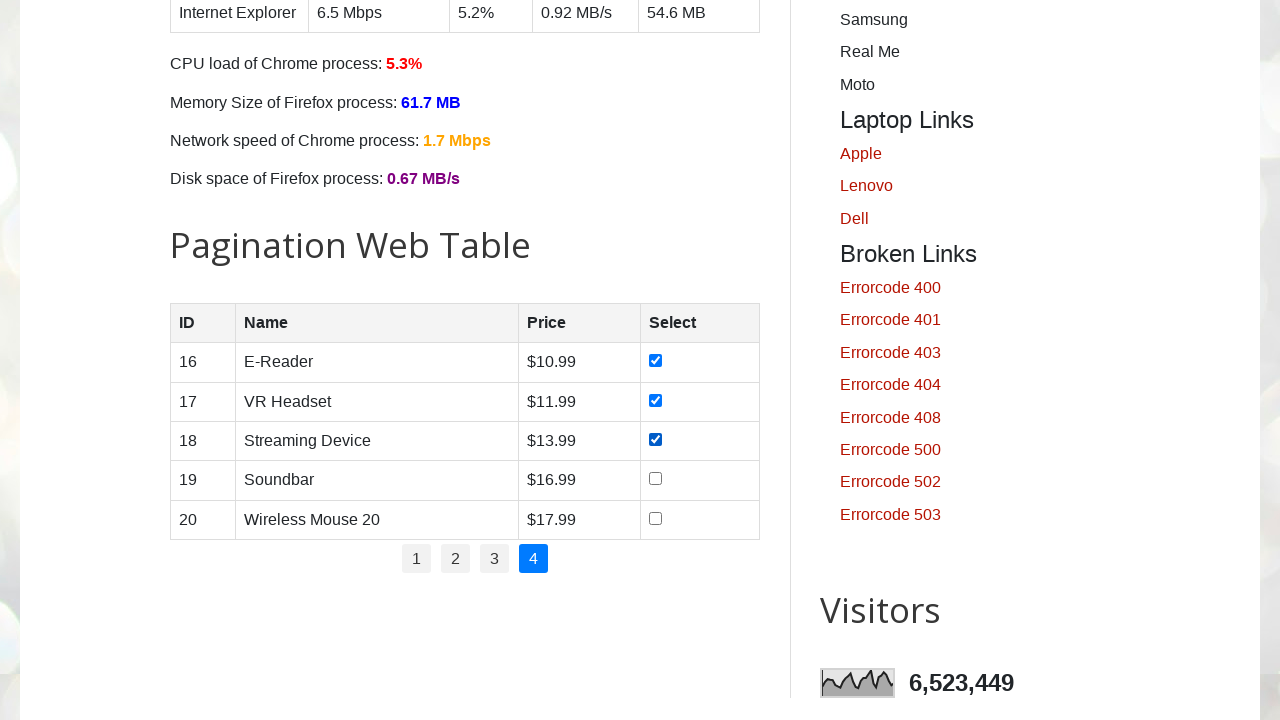

Waited 200ms for updates after clicking row 3 checkbox
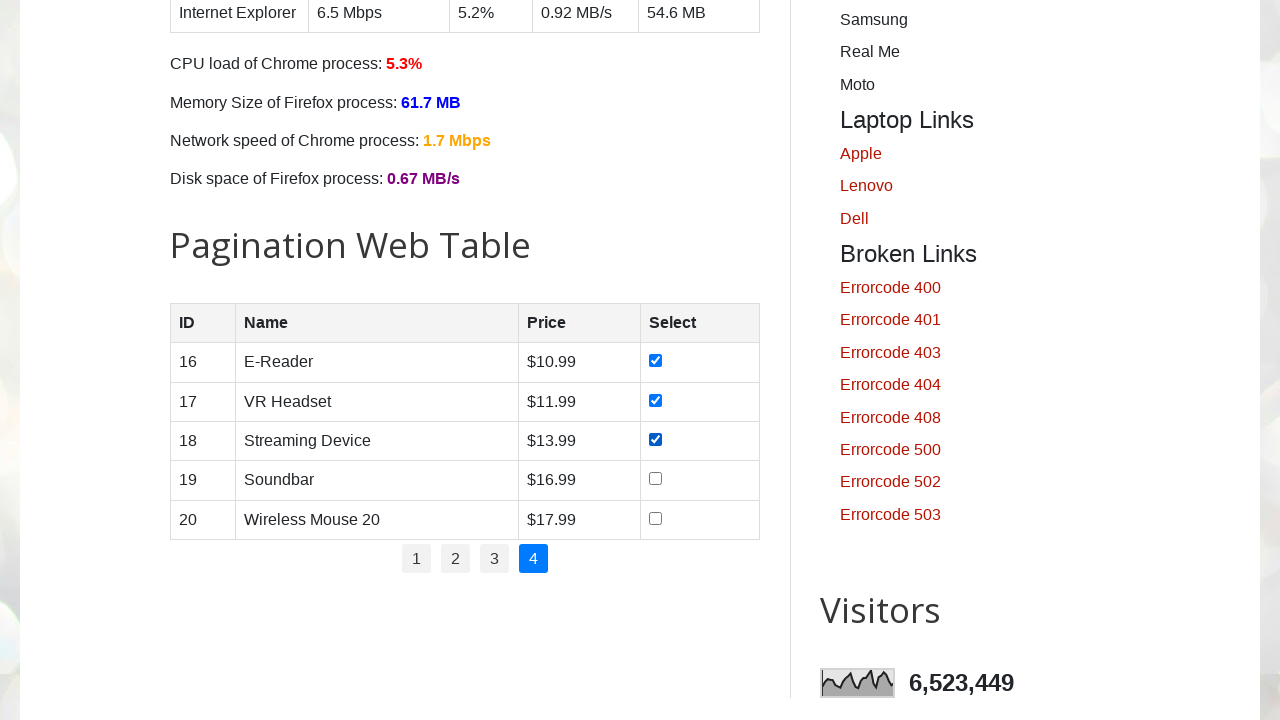

Clicked checkbox in row 4 at (656, 479) on //table[@id='productTable']/tbody/tr[4]/td[4]/input
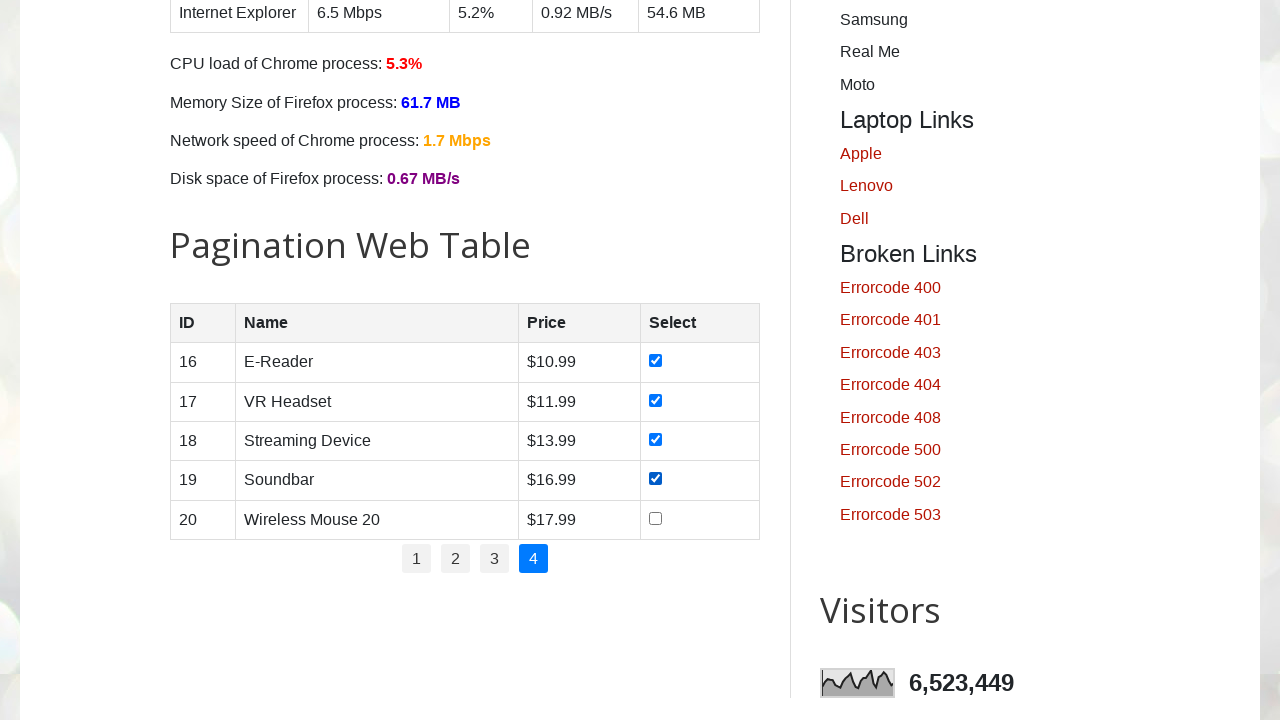

Waited 200ms for updates after clicking row 4 checkbox
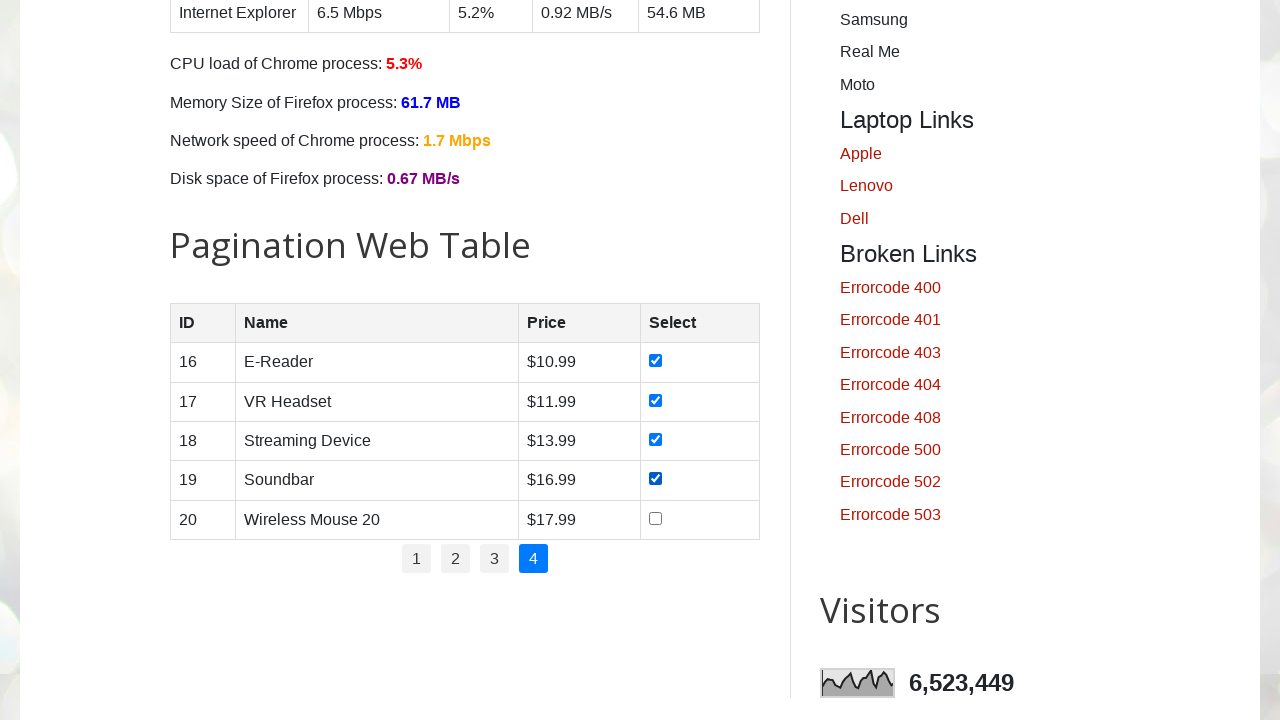

Clicked checkbox in row 5 at (656, 518) on //table[@id='productTable']/tbody/tr[5]/td[4]/input
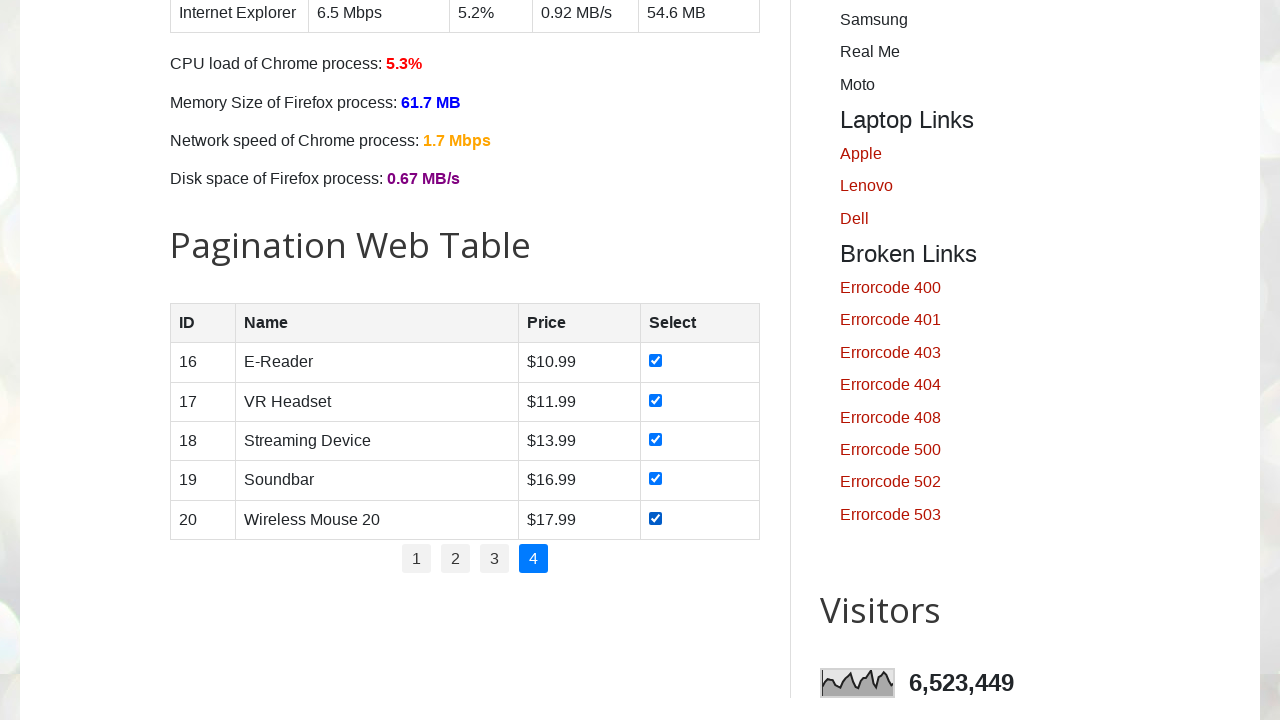

Waited 200ms for updates after clicking row 5 checkbox
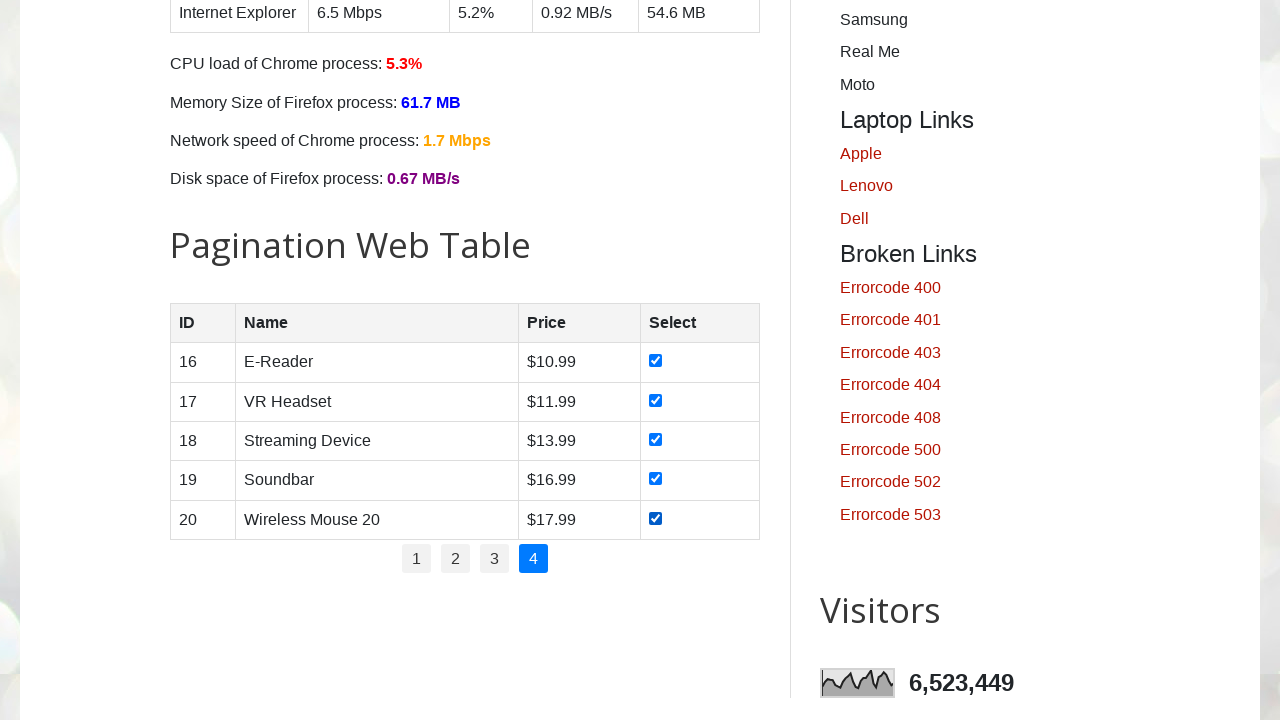

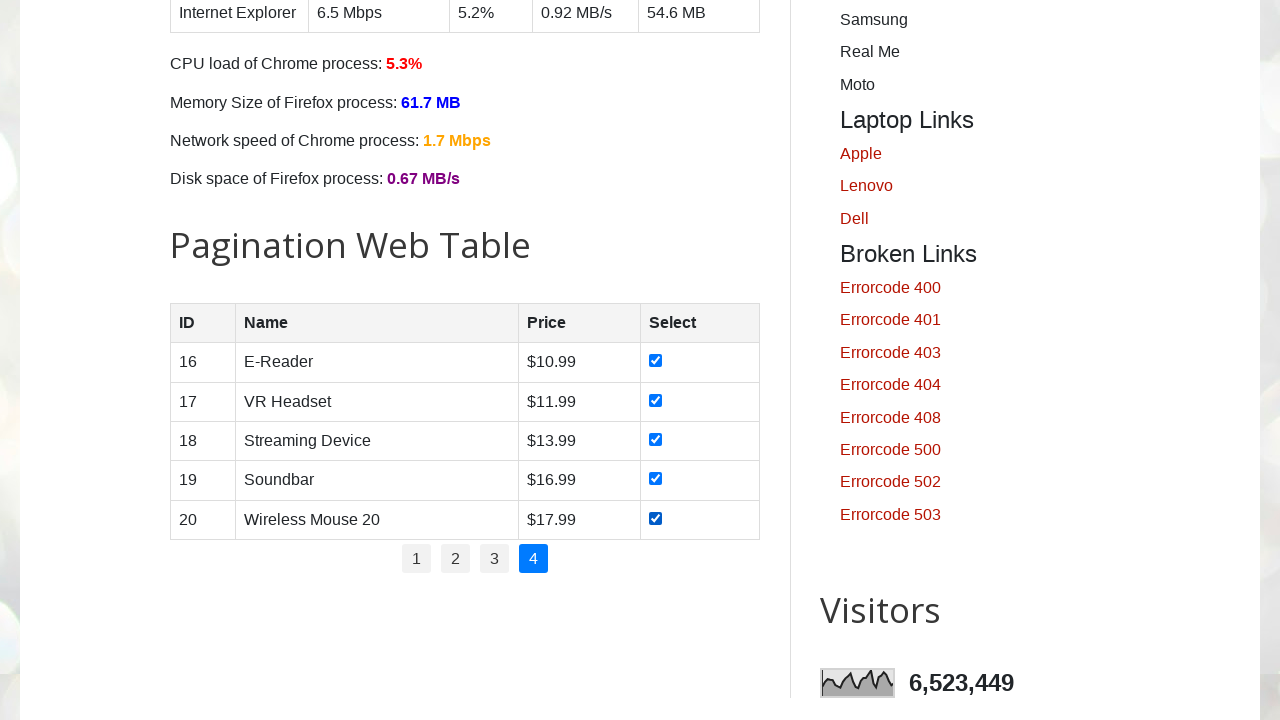